Navigates through paginated SEBI monthly bulletin listings by clicking through multiple pages and verifying table content loads on each page.

Starting URL: https://www.sebi.gov.in/sebiweb/home/HomeAction.do?doListing=yes&sid=4&ssid=80&smid=107

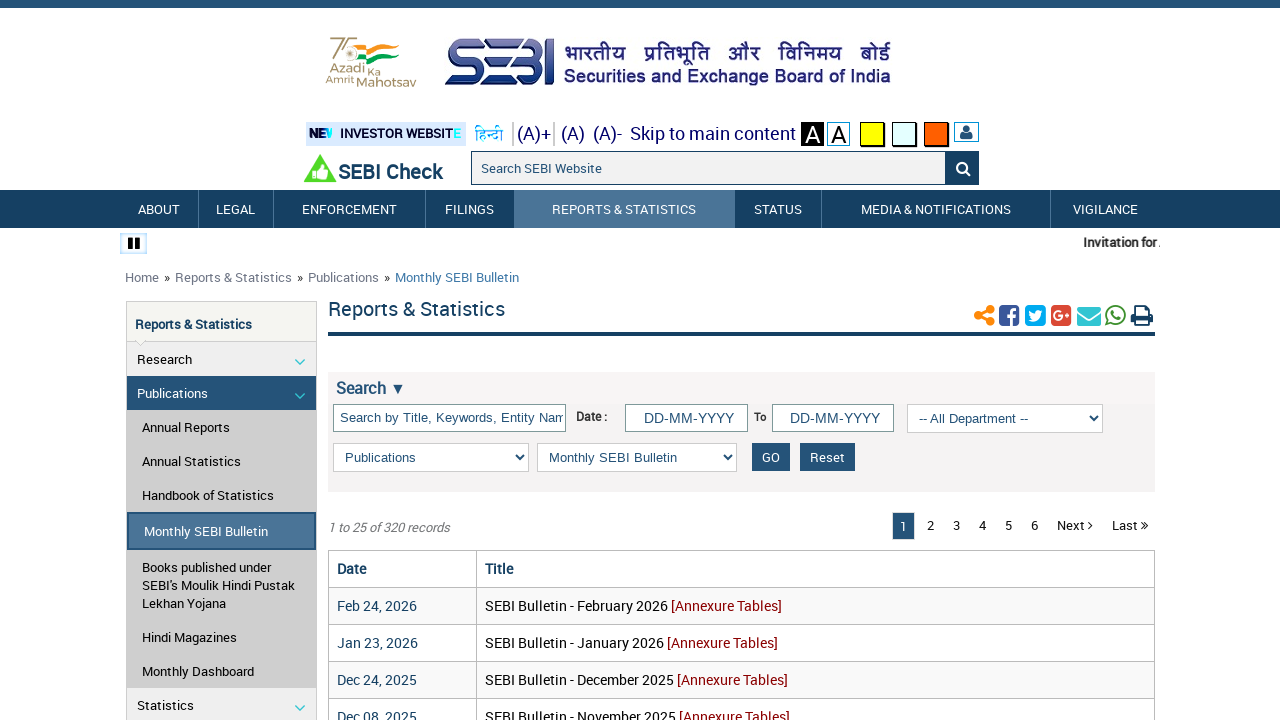

Pagination controls became visible
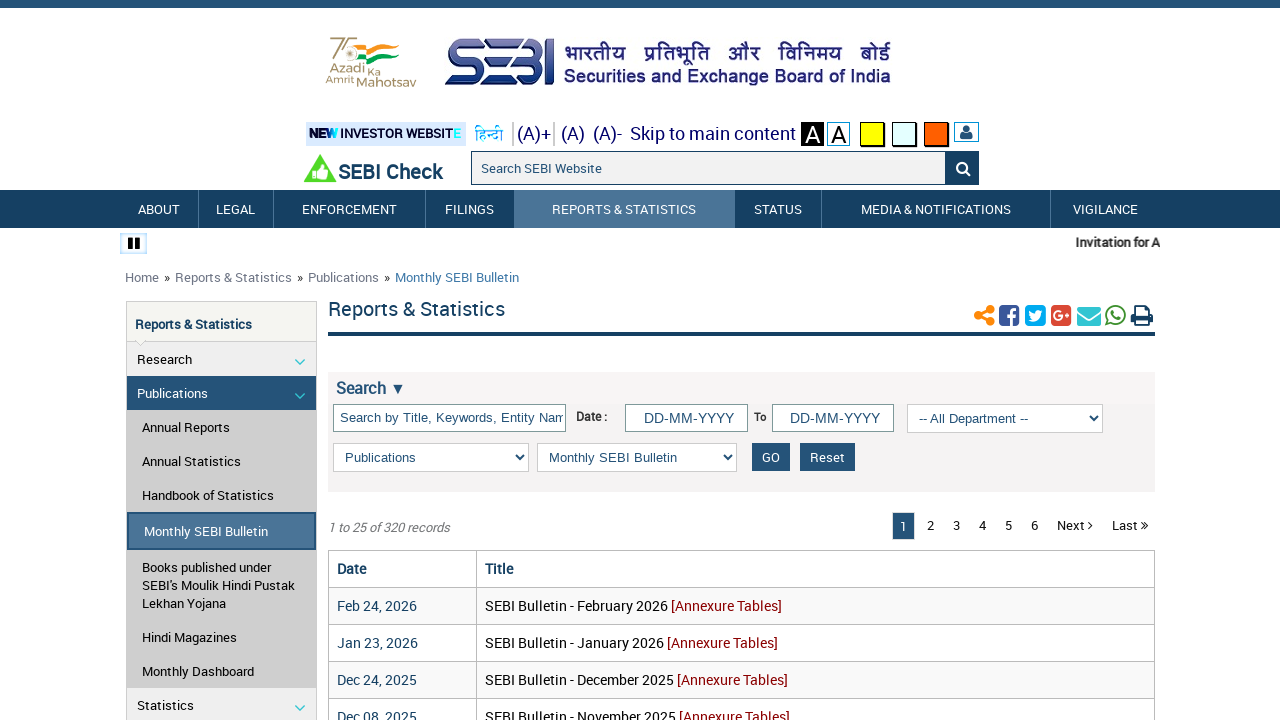

Table rows loaded and attached to DOM
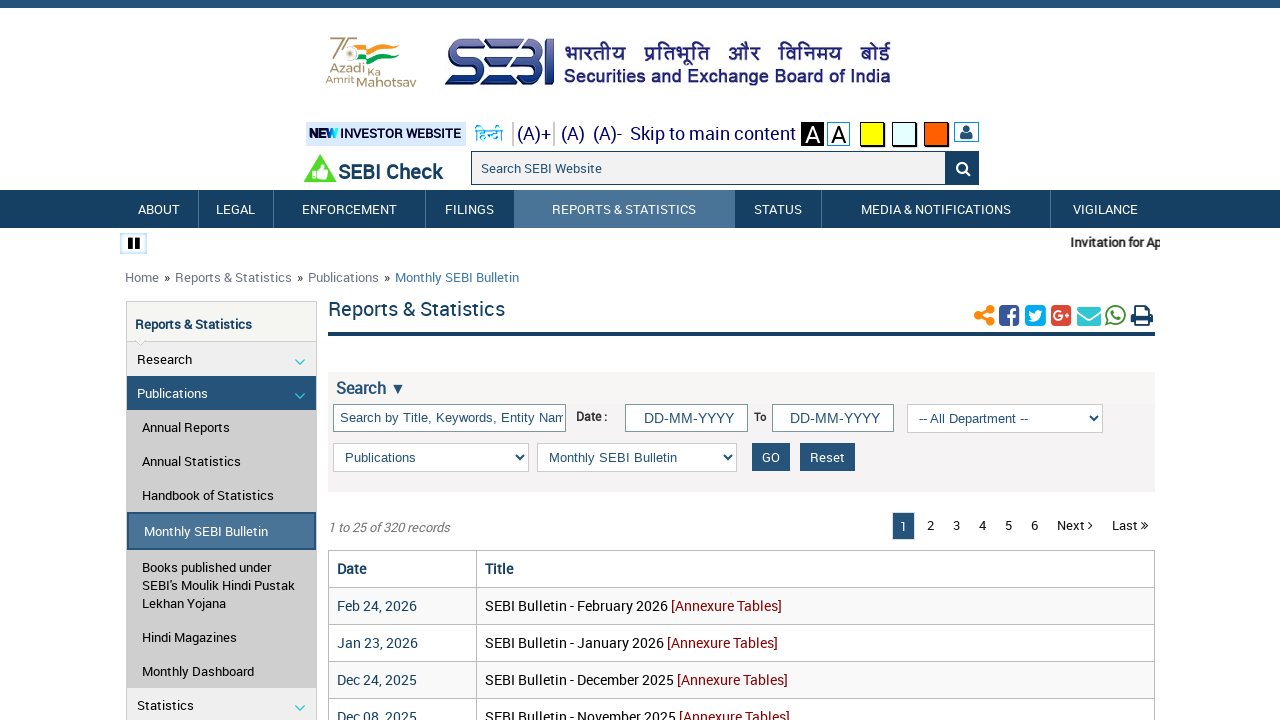

Table data cells verified to be present
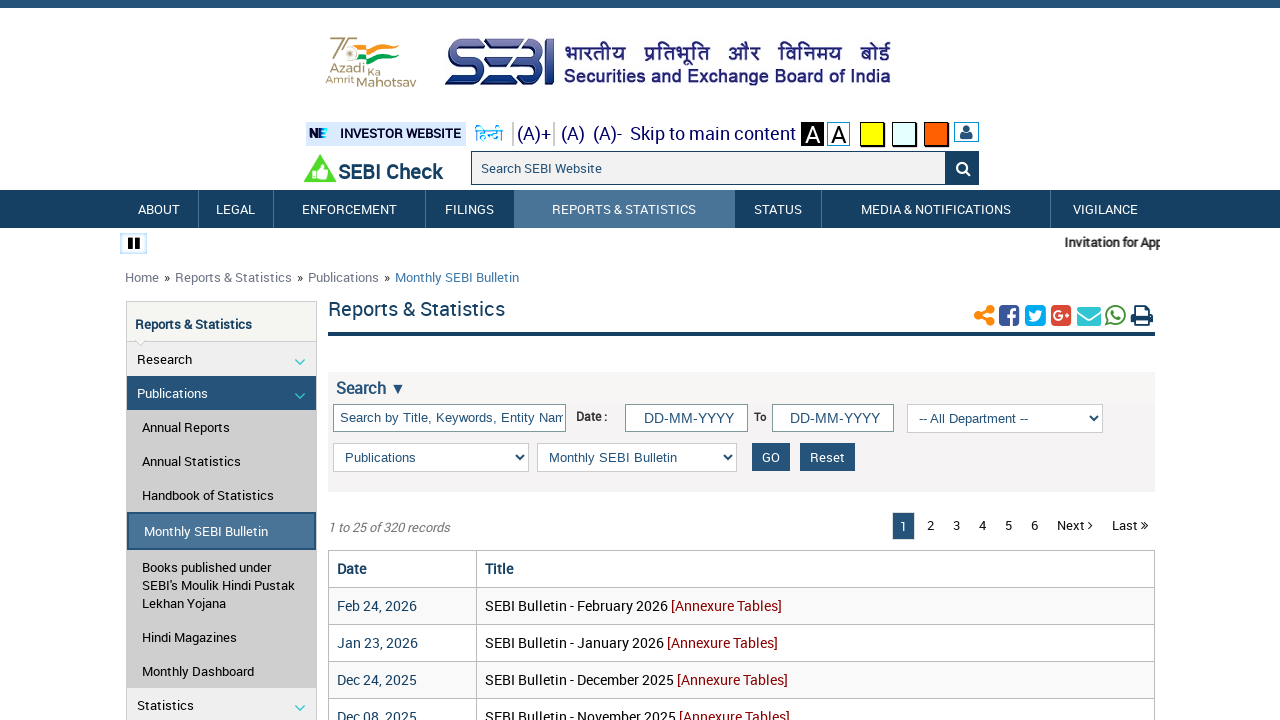

Counted 8 pagination items
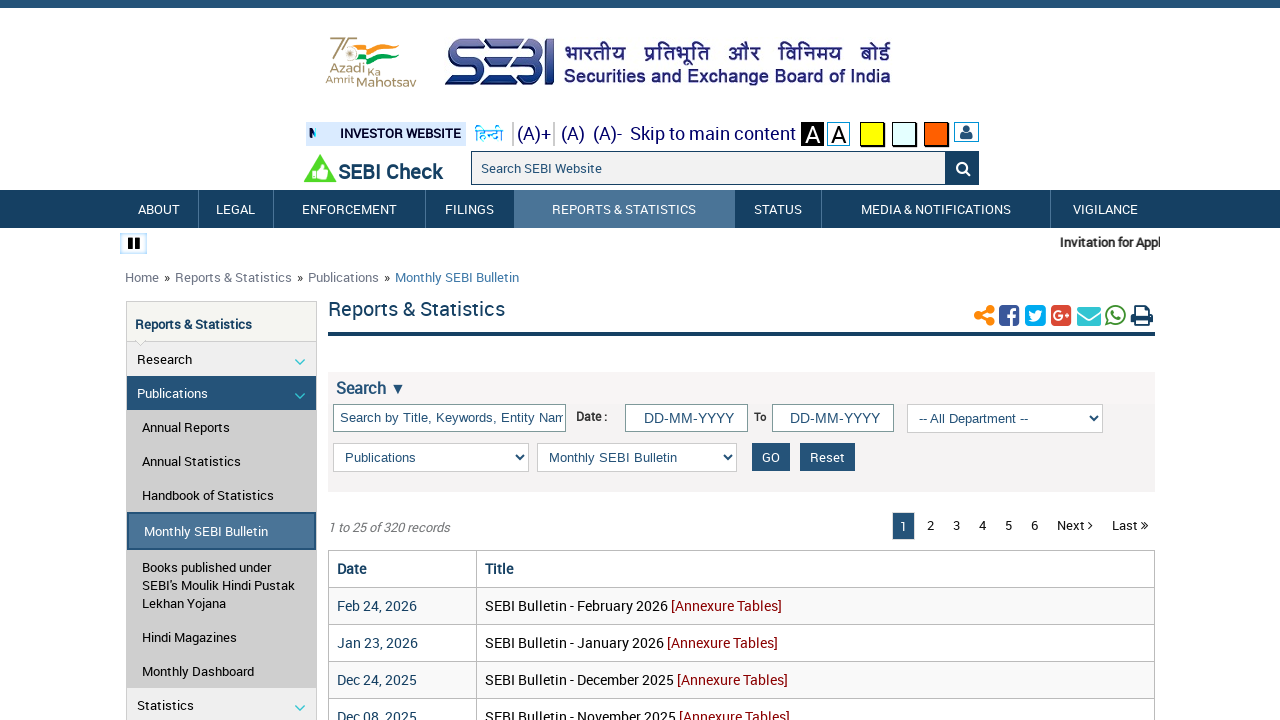

Clicked pagination button at index 6 to navigate to next page at (1075, 525) on xpath=//*[@id="ajax_cat"]/div[1]/div[2]/ul/li >> nth=6
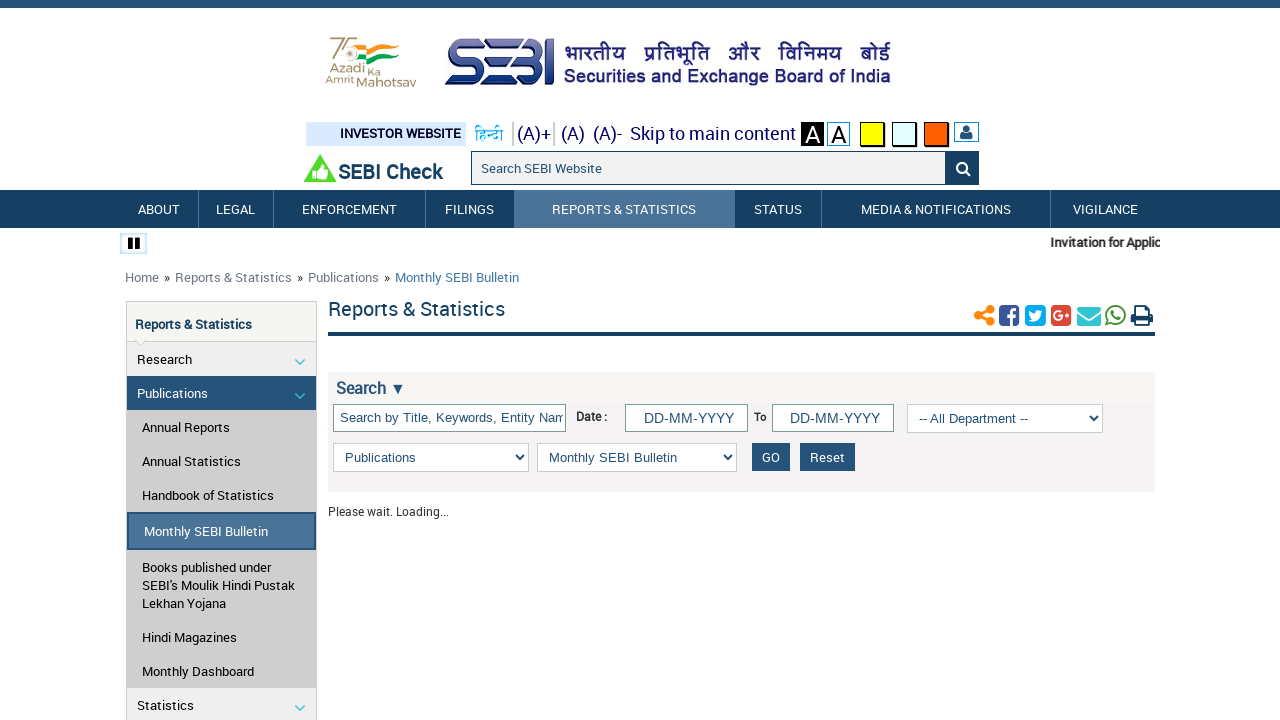

Page content updated and pagination controls reappeared
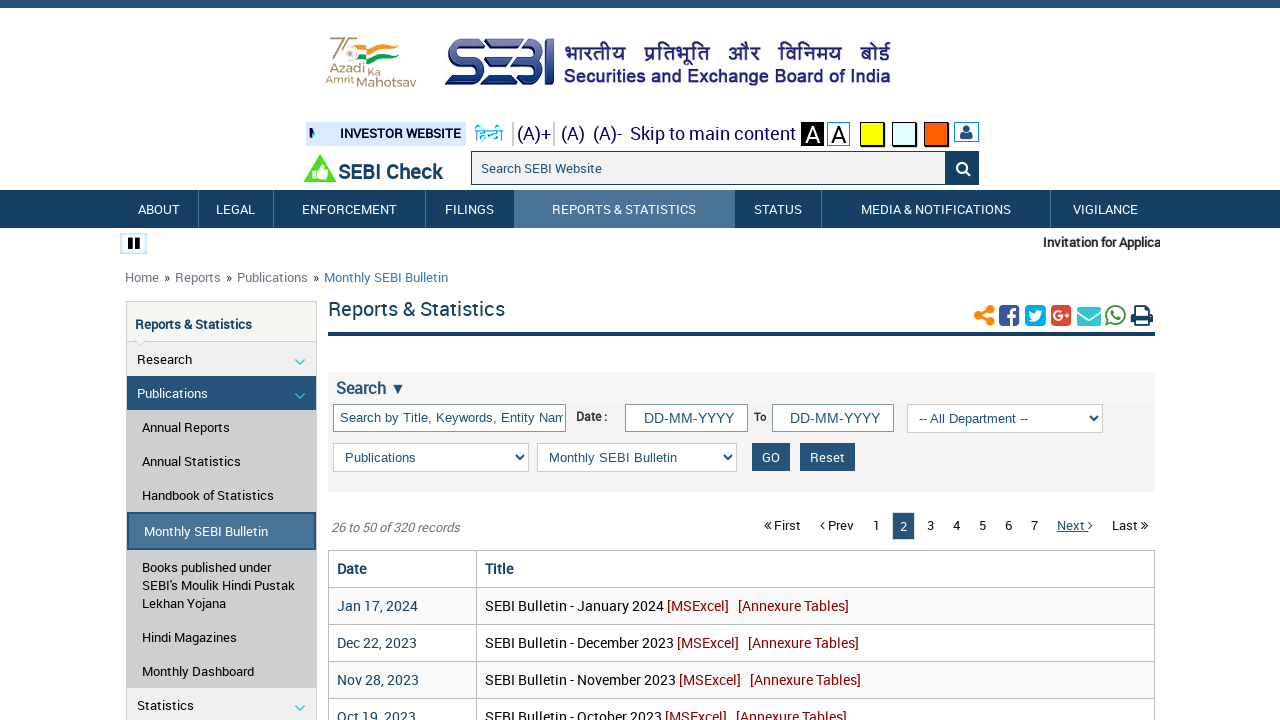

Table rows loaded and attached to DOM
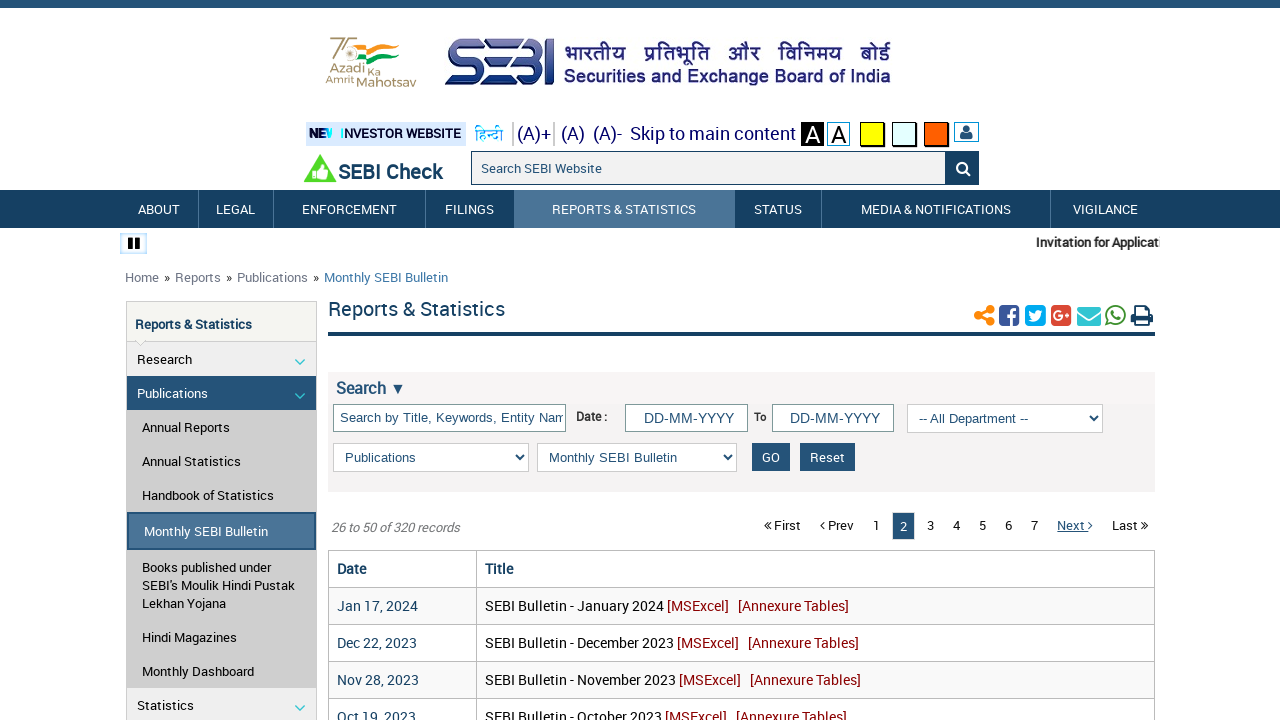

Table data cells verified to be present
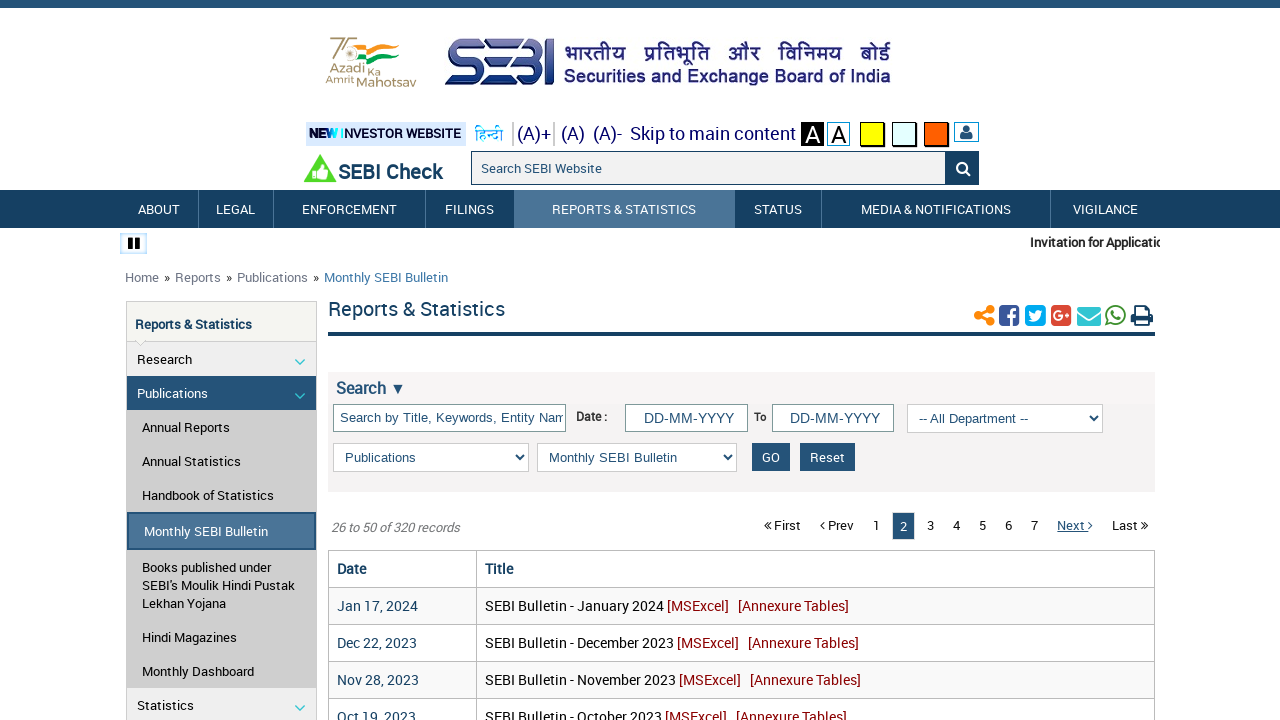

Counted 11 pagination items
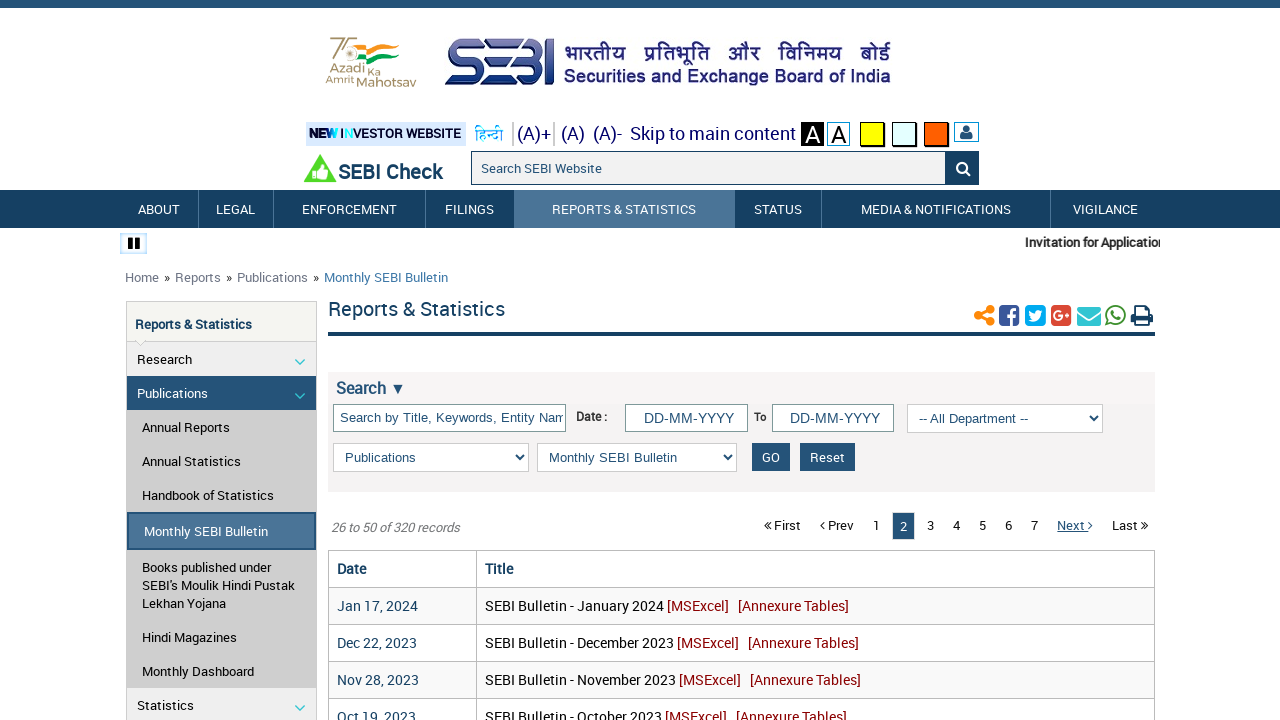

Clicked pagination button at index 9 to navigate to next page at (1075, 525) on xpath=//*[@id="ajax_cat"]/div[1]/div[2]/ul/li >> nth=9
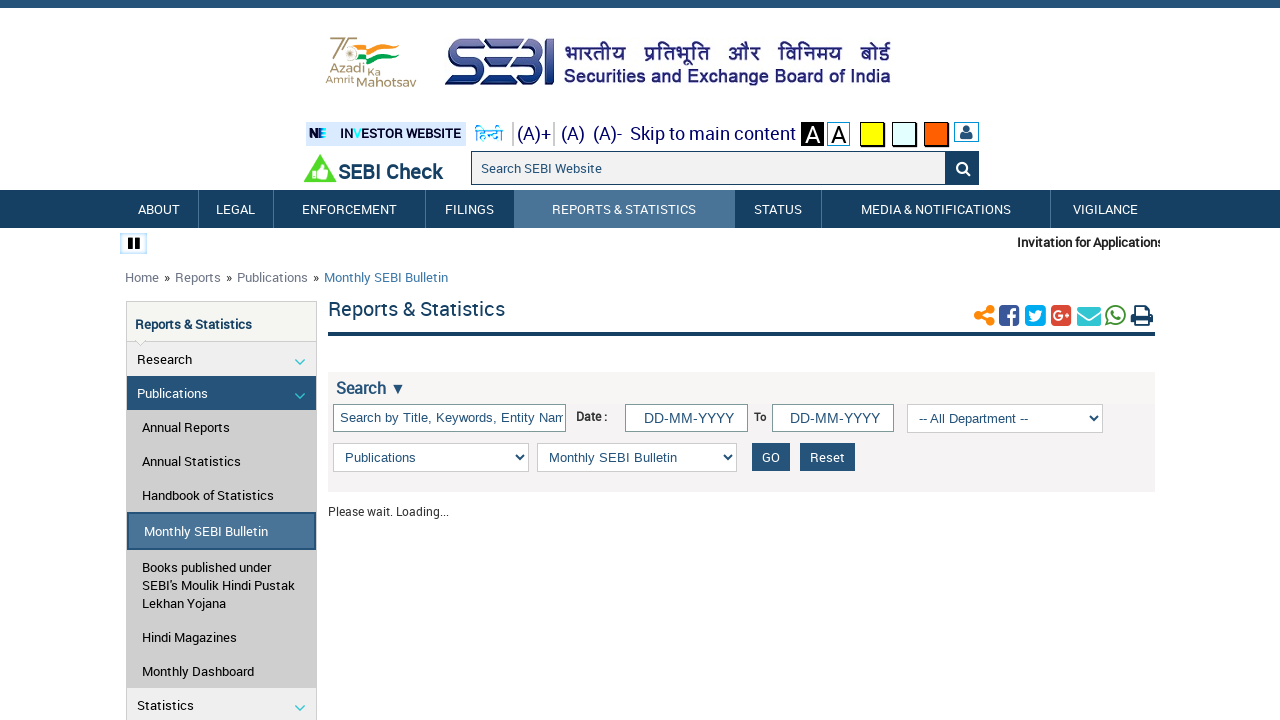

Page content updated and pagination controls reappeared
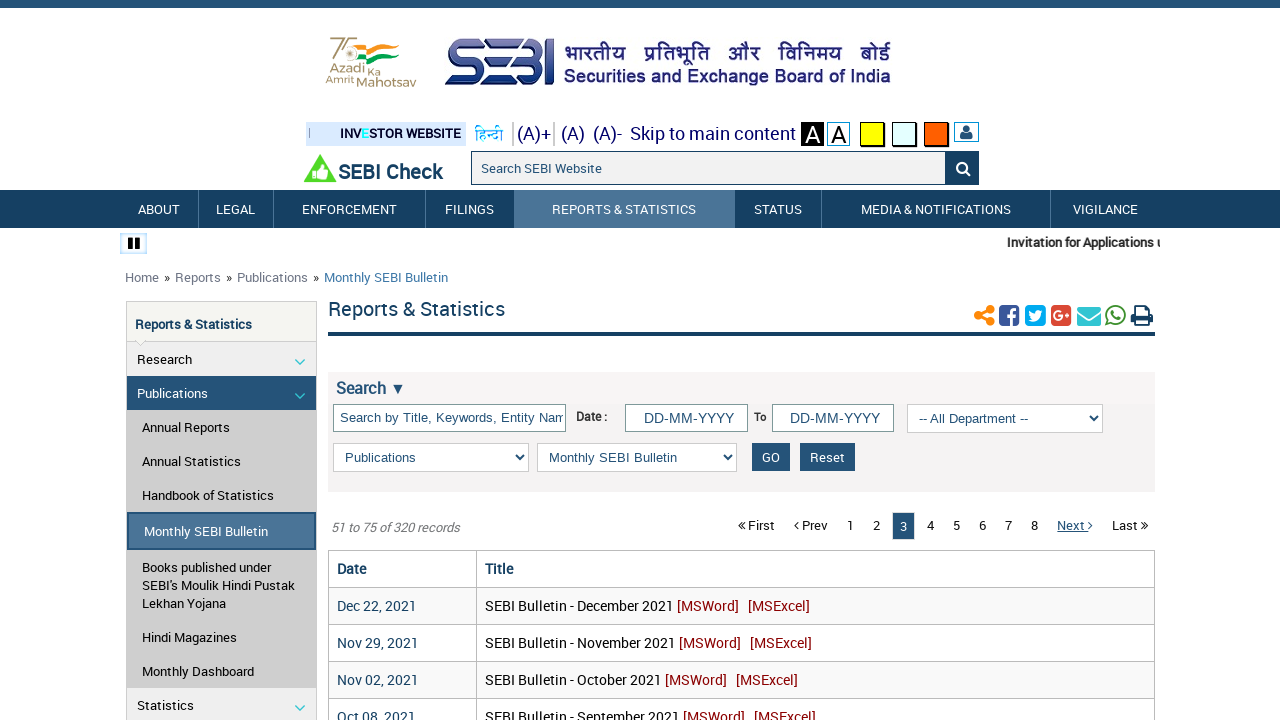

Table rows loaded and attached to DOM
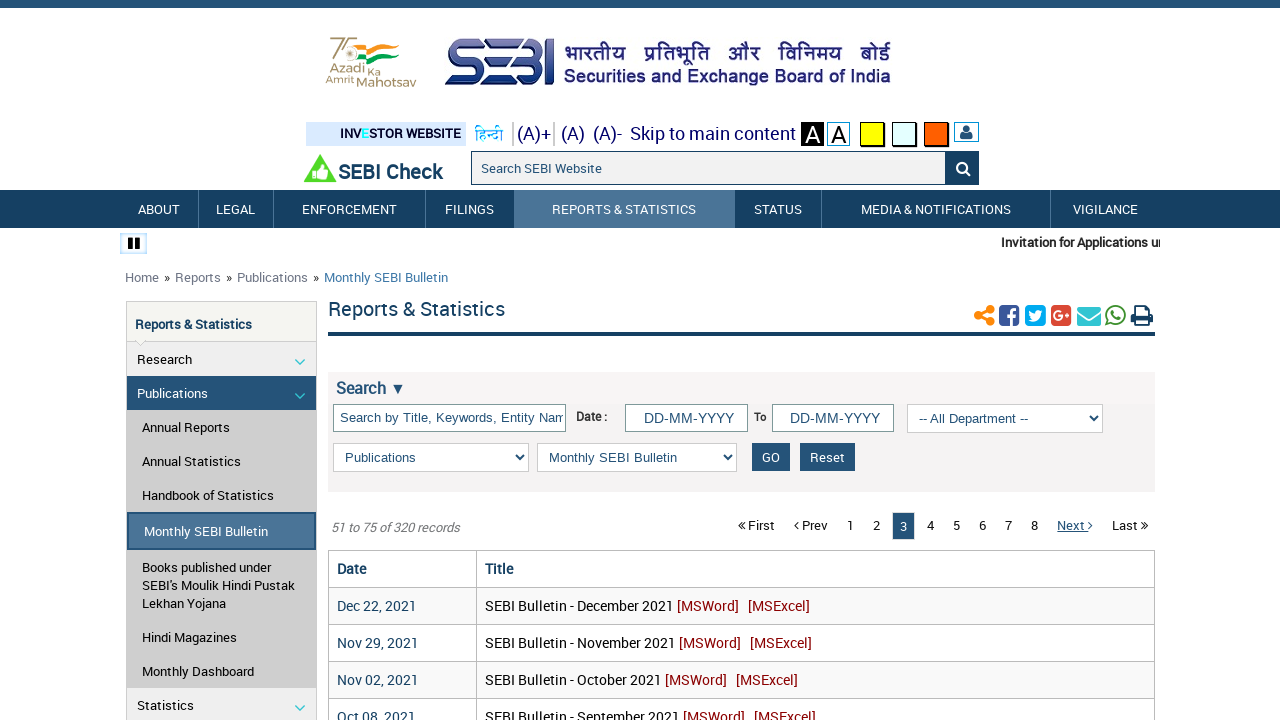

Table data cells verified to be present
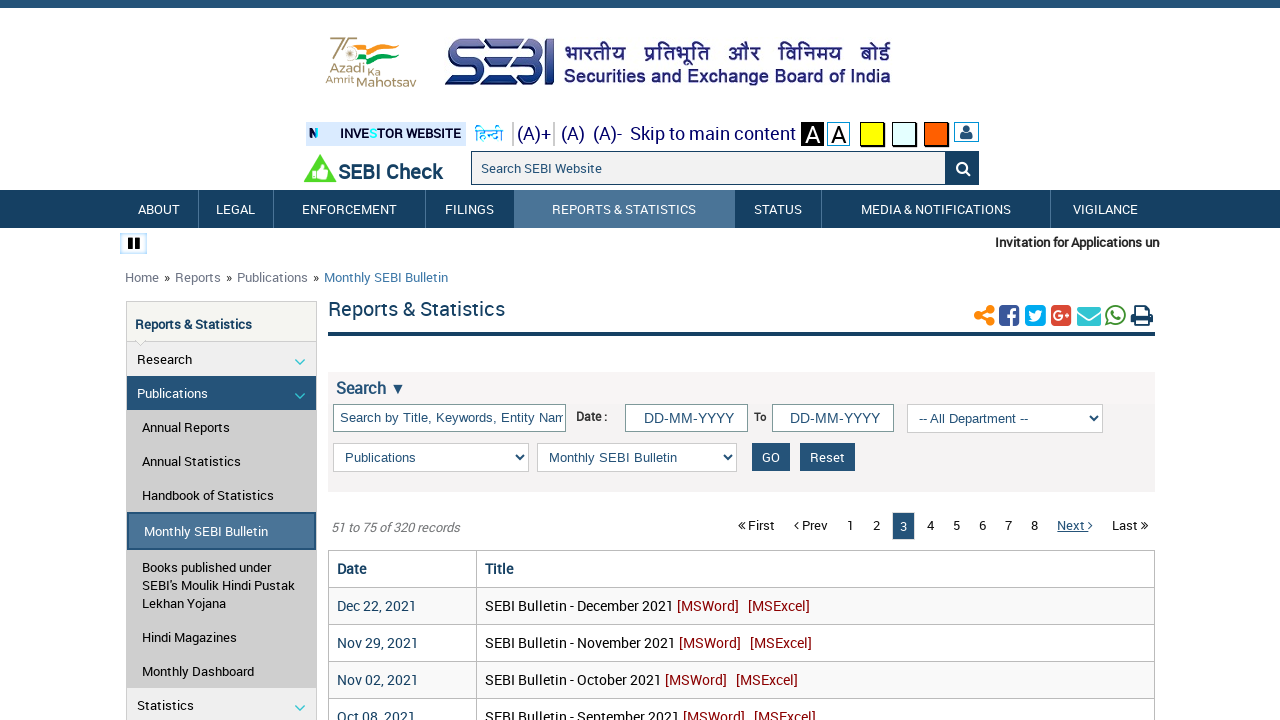

Counted 12 pagination items
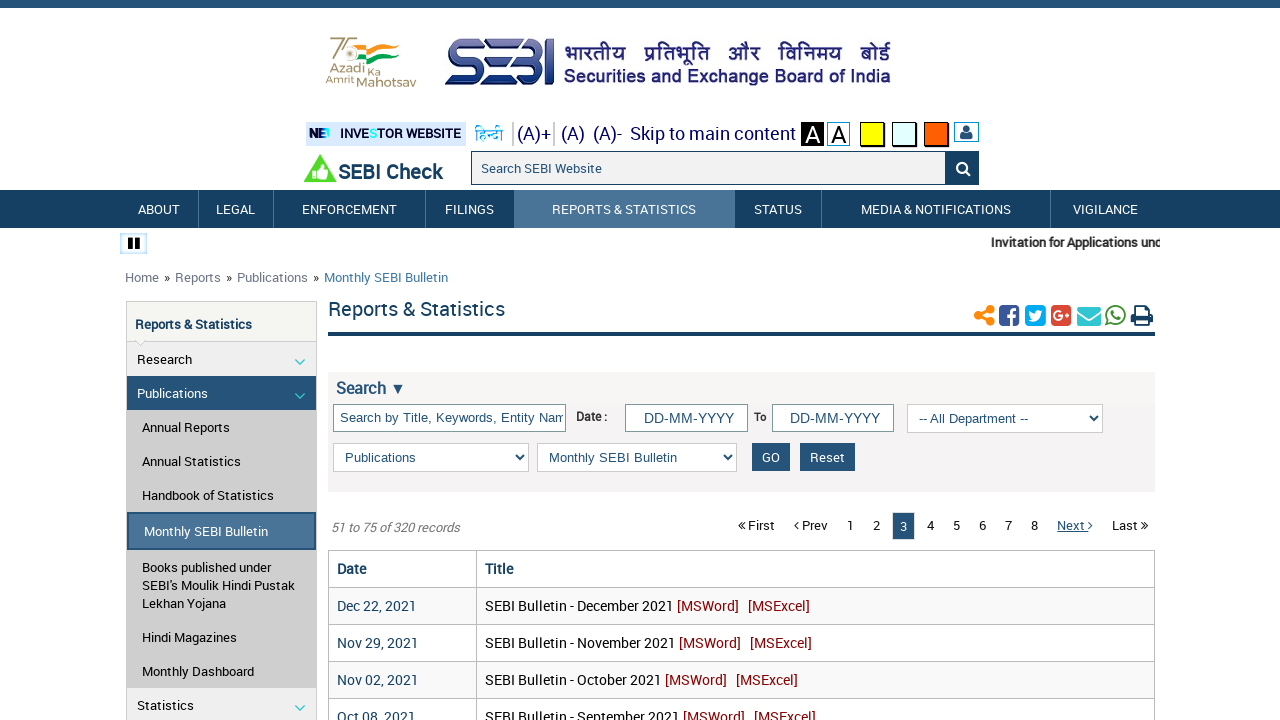

Clicked pagination button at index 10 to navigate to next page at (1075, 525) on xpath=//*[@id="ajax_cat"]/div[1]/div[2]/ul/li >> nth=10
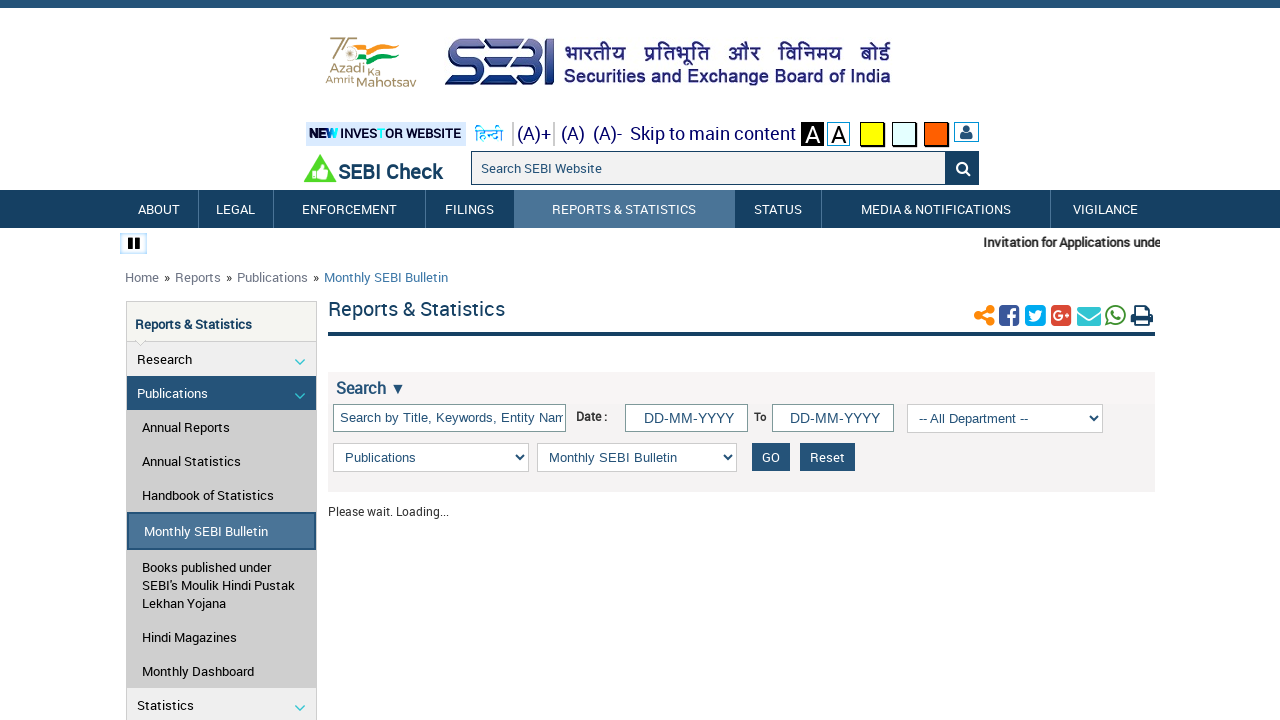

Page content updated and pagination controls reappeared
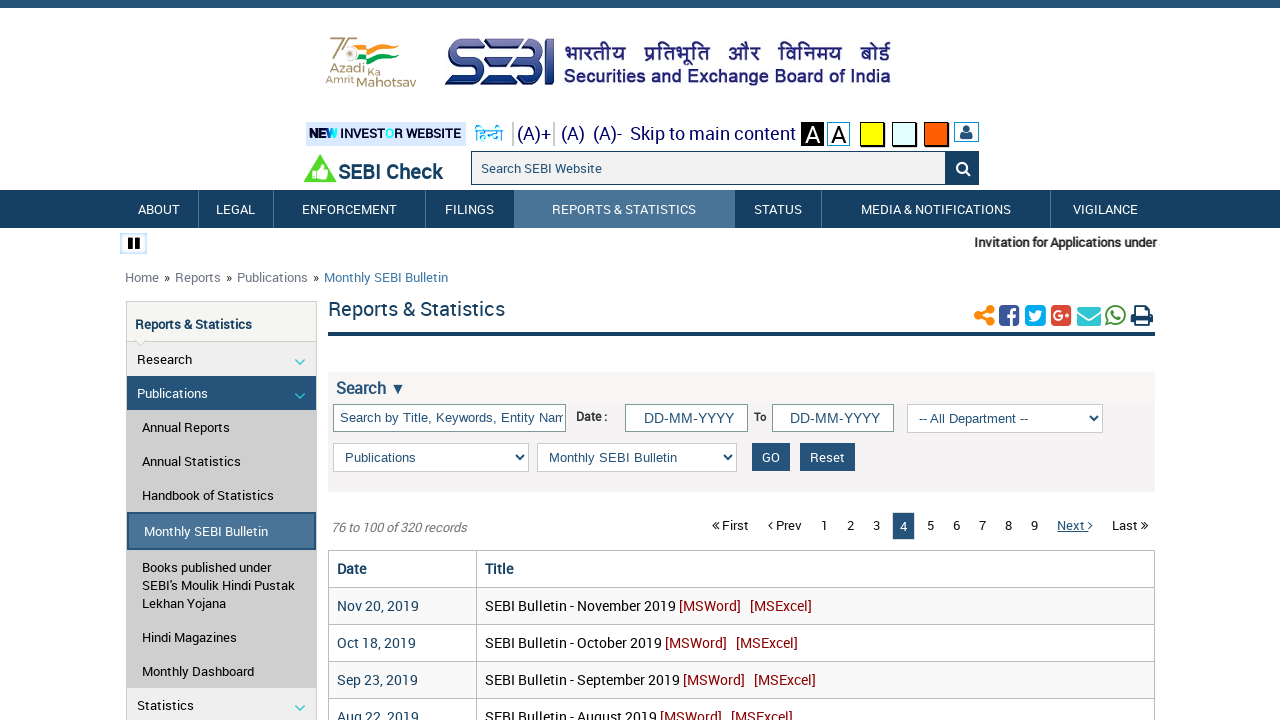

Table rows loaded and attached to DOM
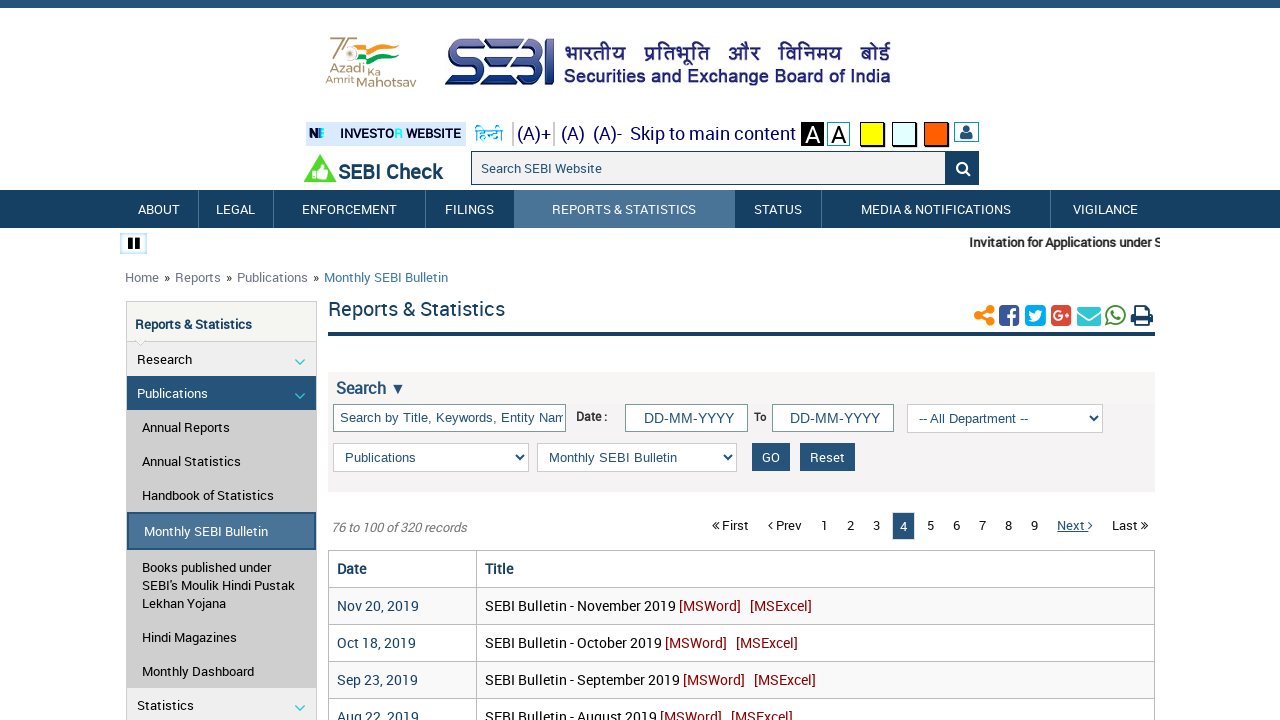

Table data cells verified to be present
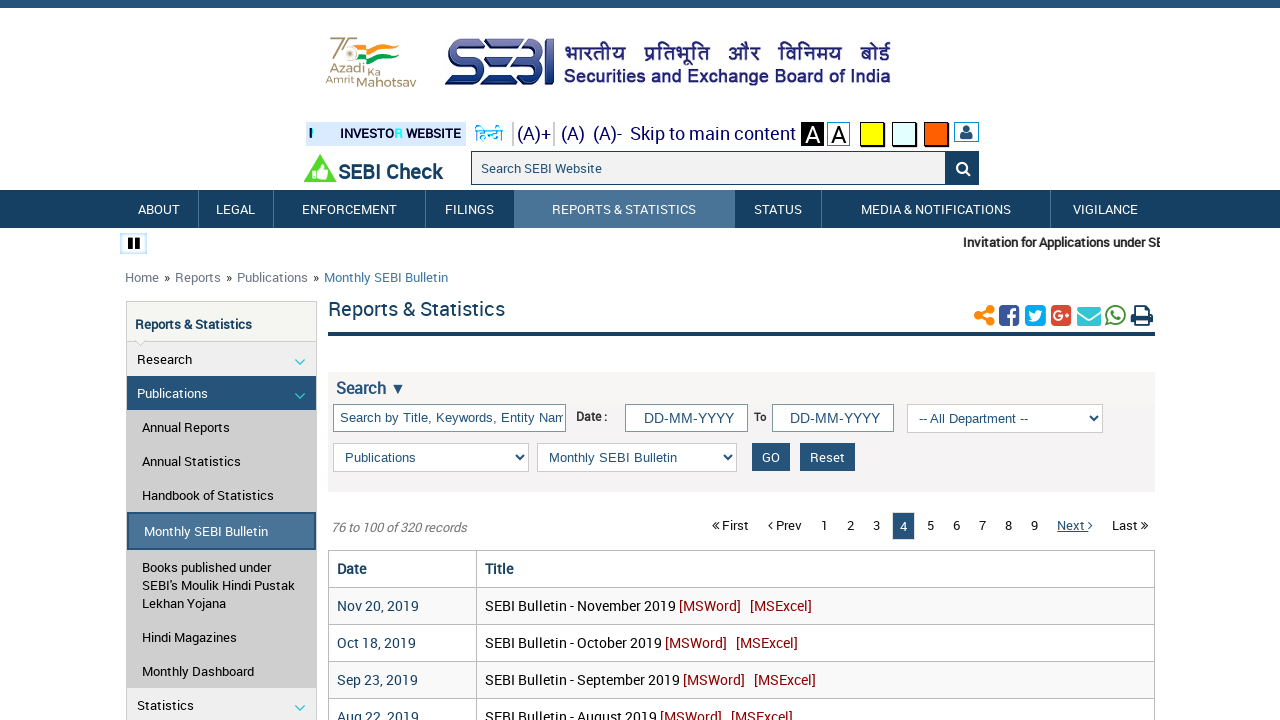

Counted 13 pagination items
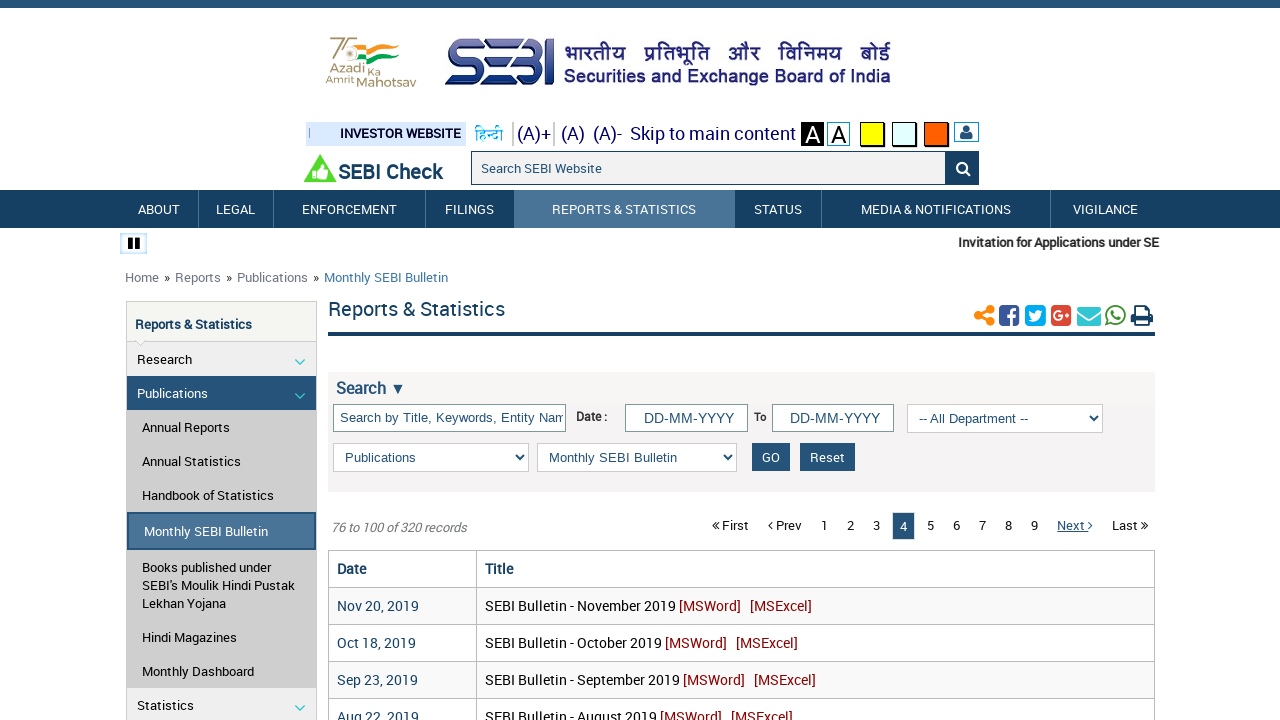

Clicked pagination button at index 11 to navigate to next page at (1075, 525) on xpath=//*[@id="ajax_cat"]/div[1]/div[2]/ul/li >> nth=11
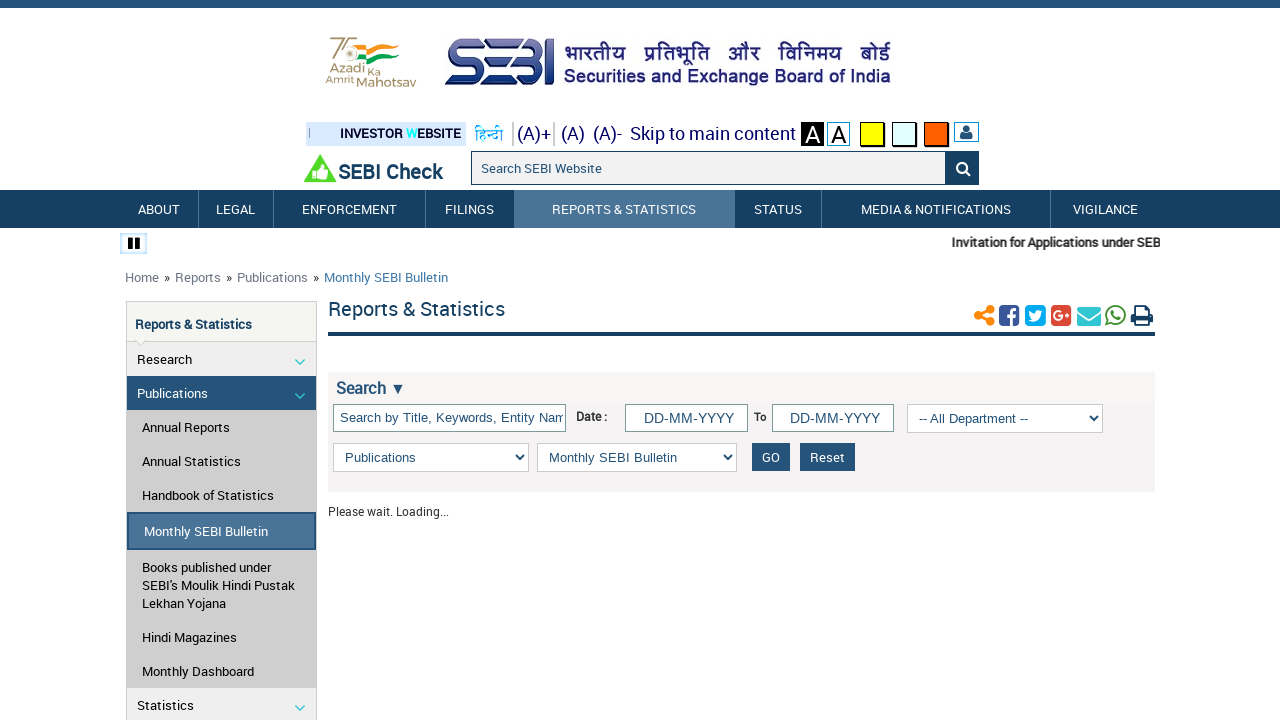

Page content updated and pagination controls reappeared
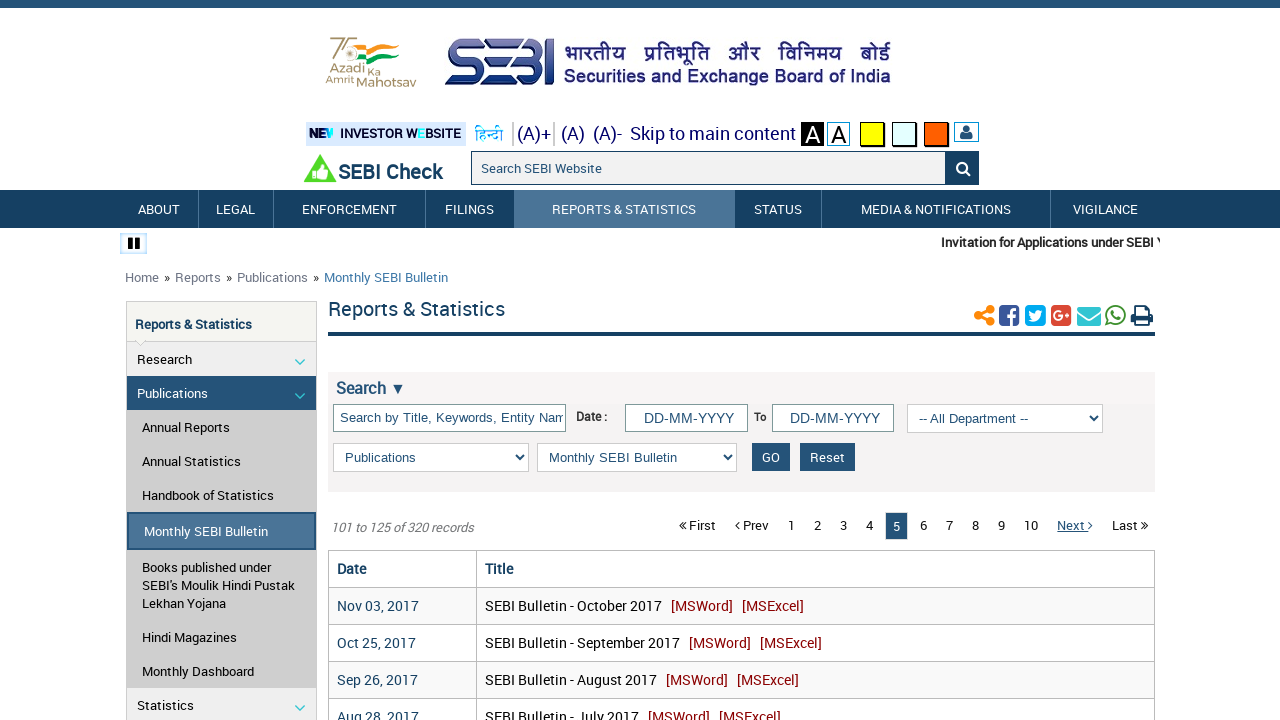

Table rows loaded and attached to DOM
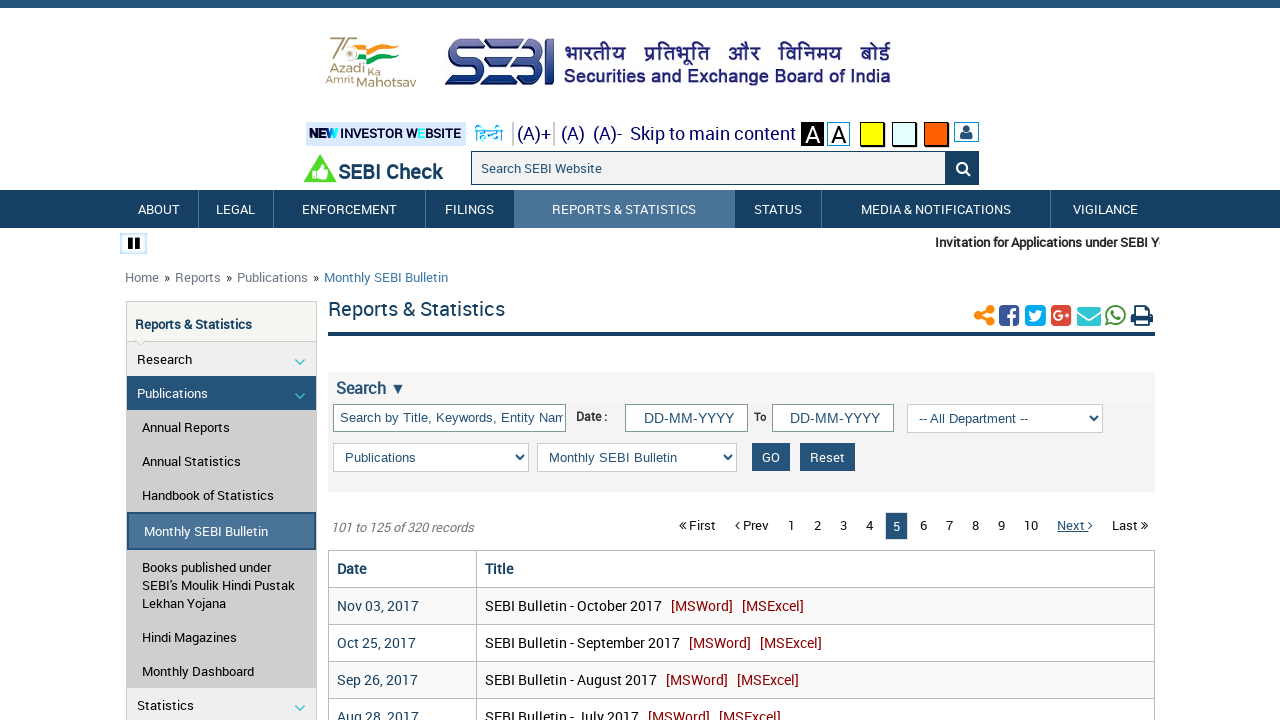

Table data cells verified to be present
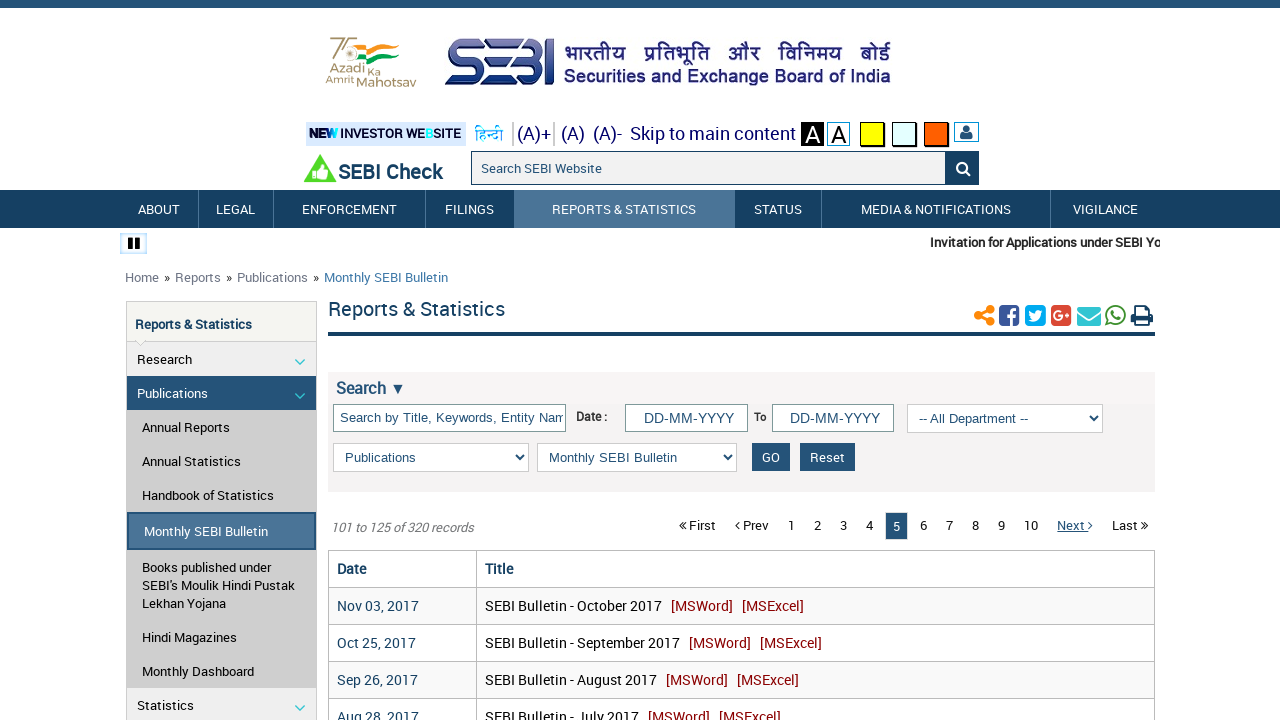

Counted 14 pagination items
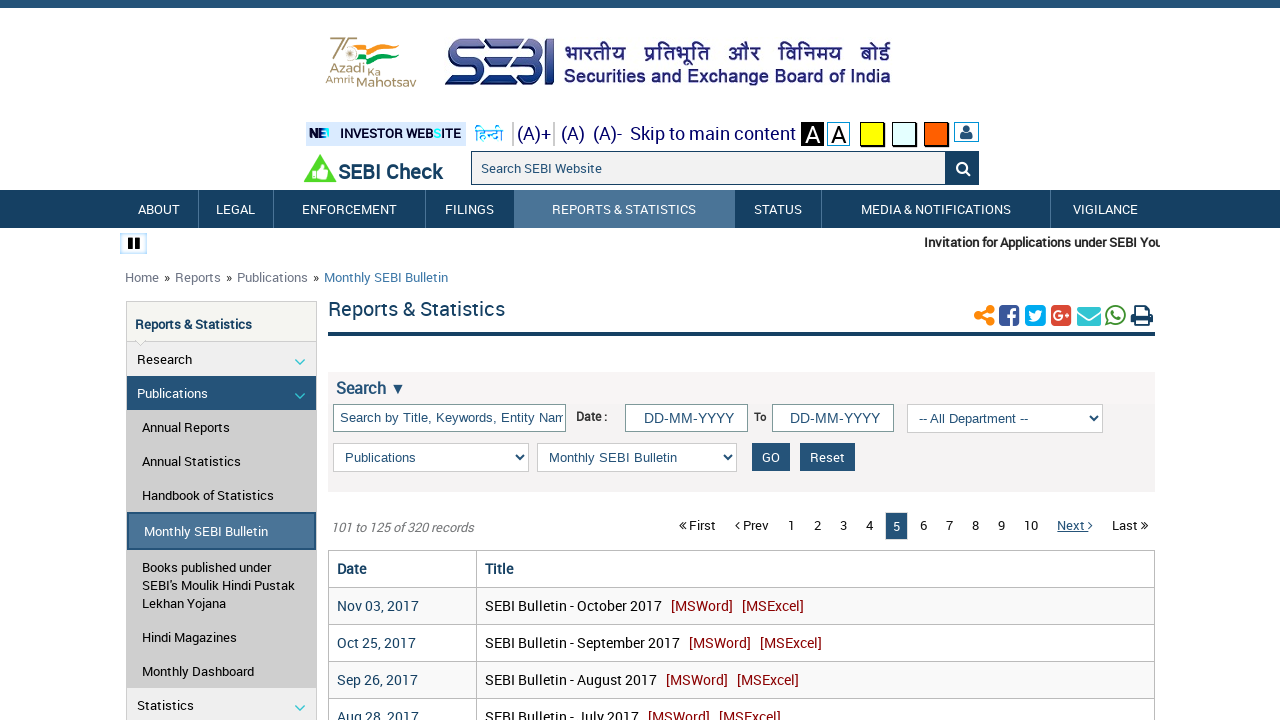

Clicked pagination button at index 12 to navigate to next page at (1075, 525) on xpath=//*[@id="ajax_cat"]/div[1]/div[2]/ul/li >> nth=12
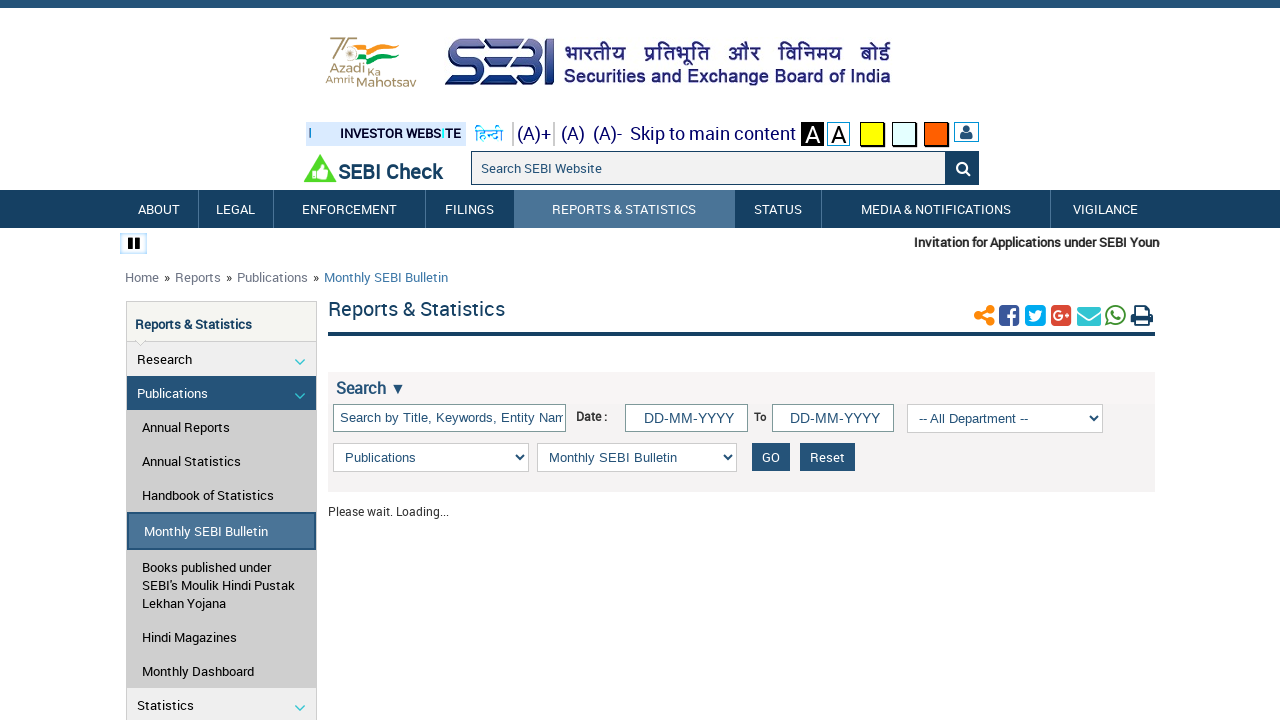

Page content updated and pagination controls reappeared
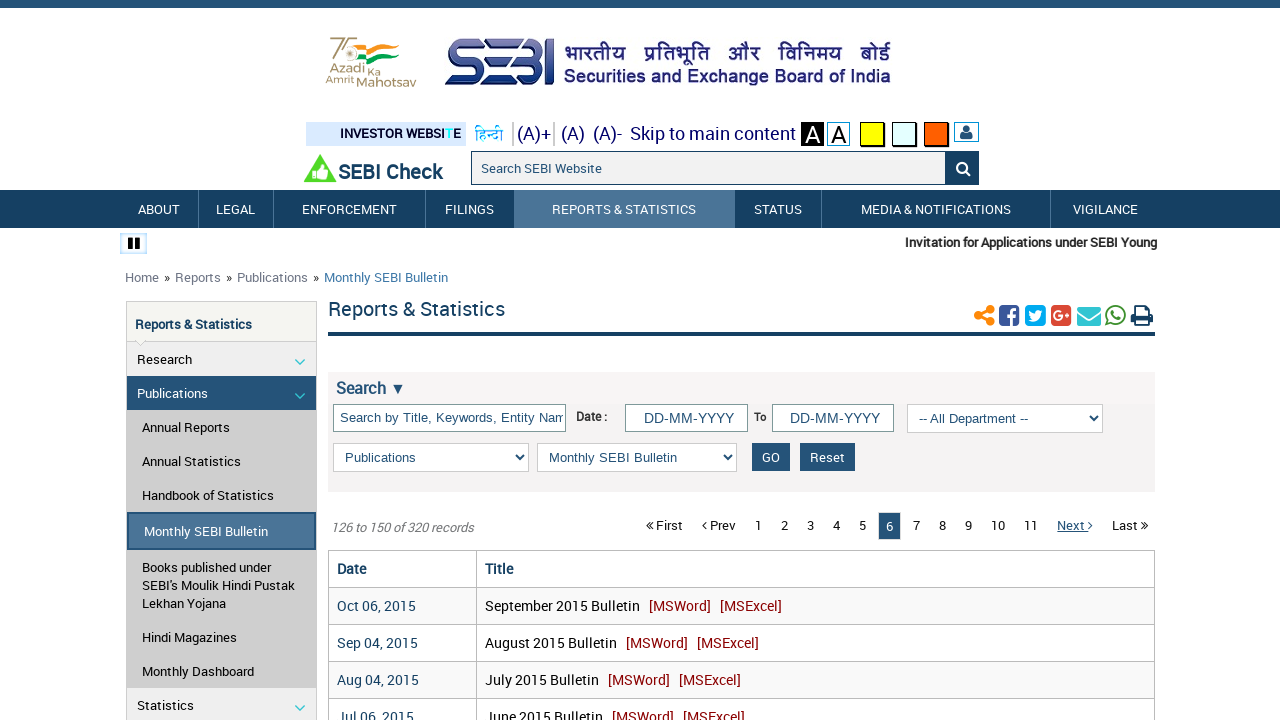

Table rows loaded and attached to DOM
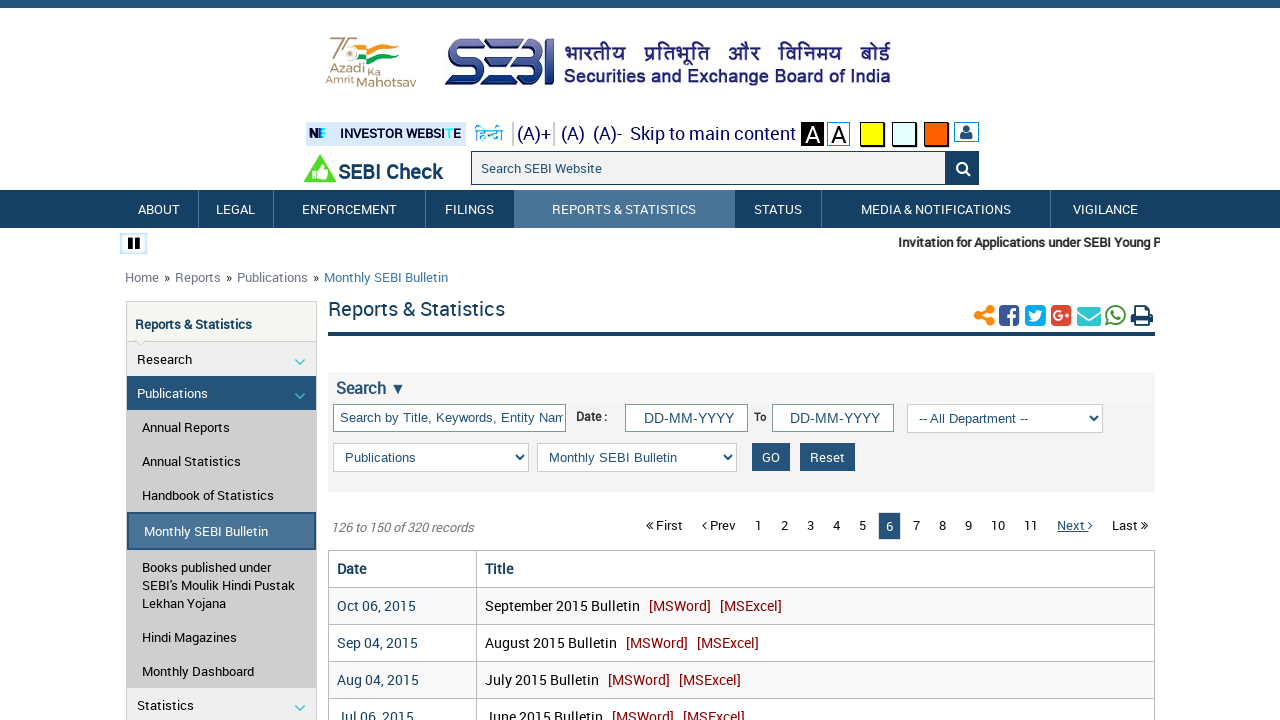

Table data cells verified to be present
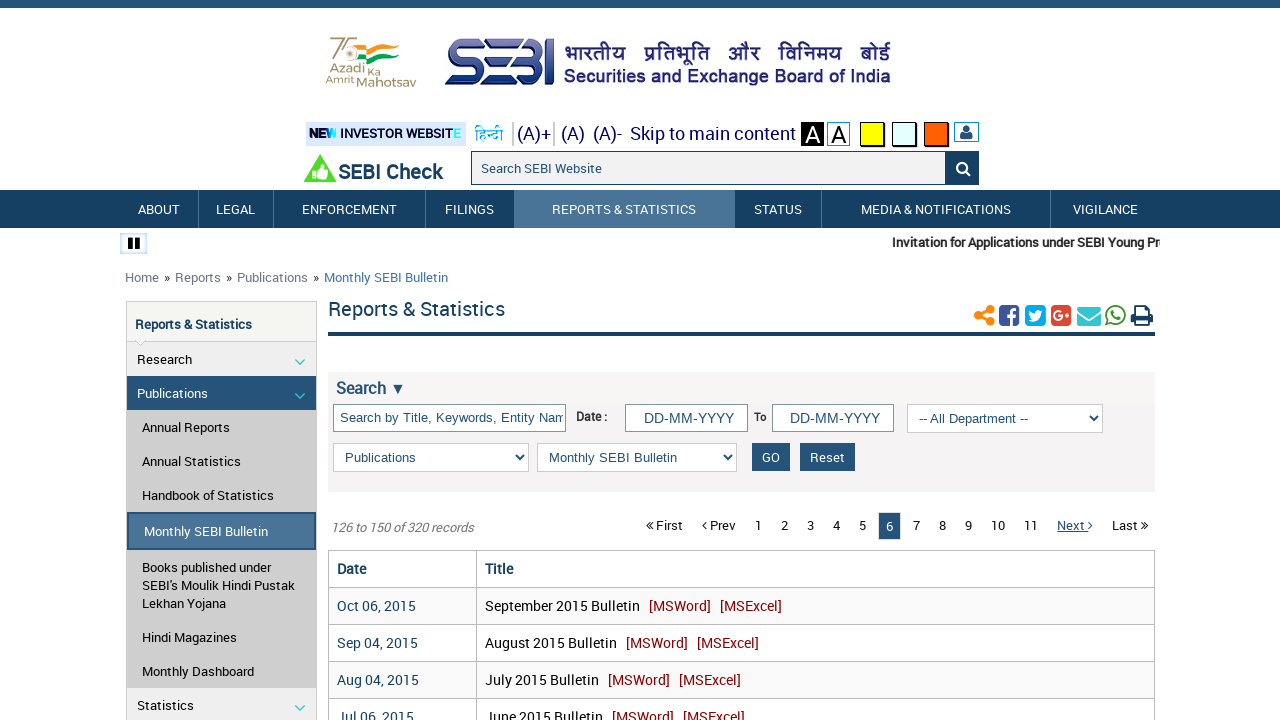

Counted 15 pagination items
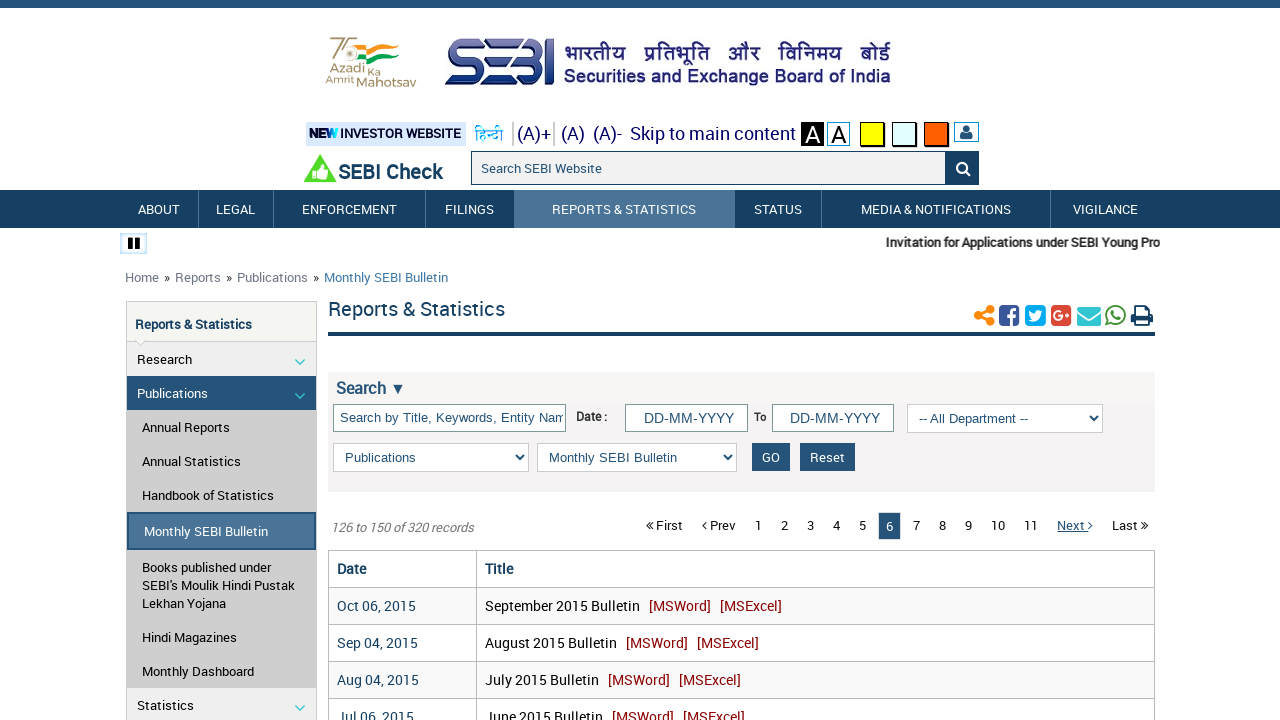

Clicked pagination button at index 13 to navigate to next page at (1075, 525) on xpath=//*[@id="ajax_cat"]/div[1]/div[2]/ul/li >> nth=13
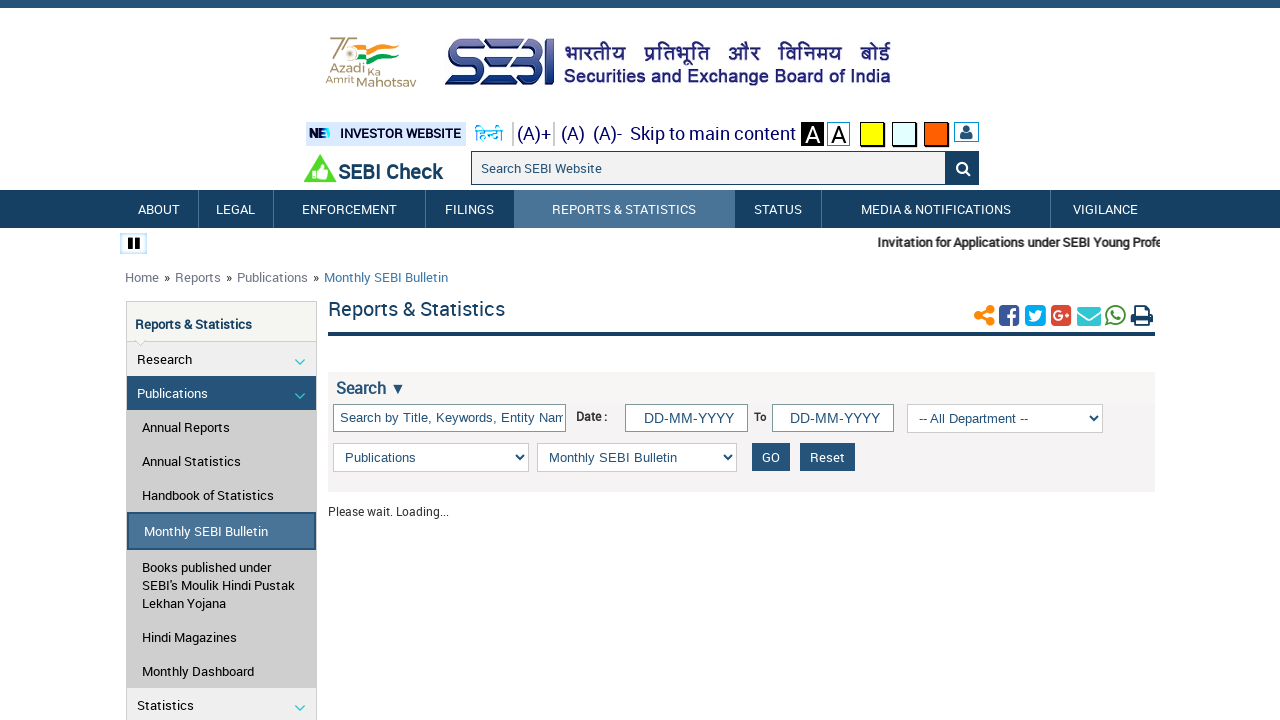

Page content updated and pagination controls reappeared
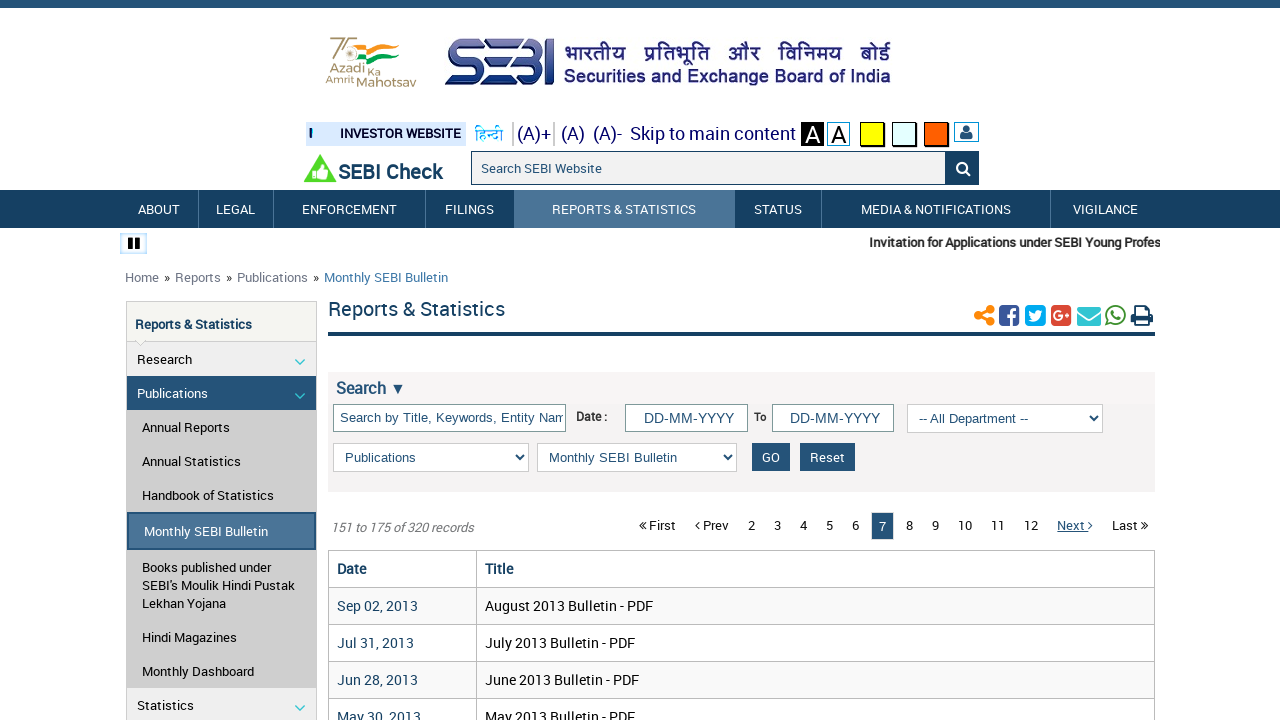

Table rows loaded and attached to DOM
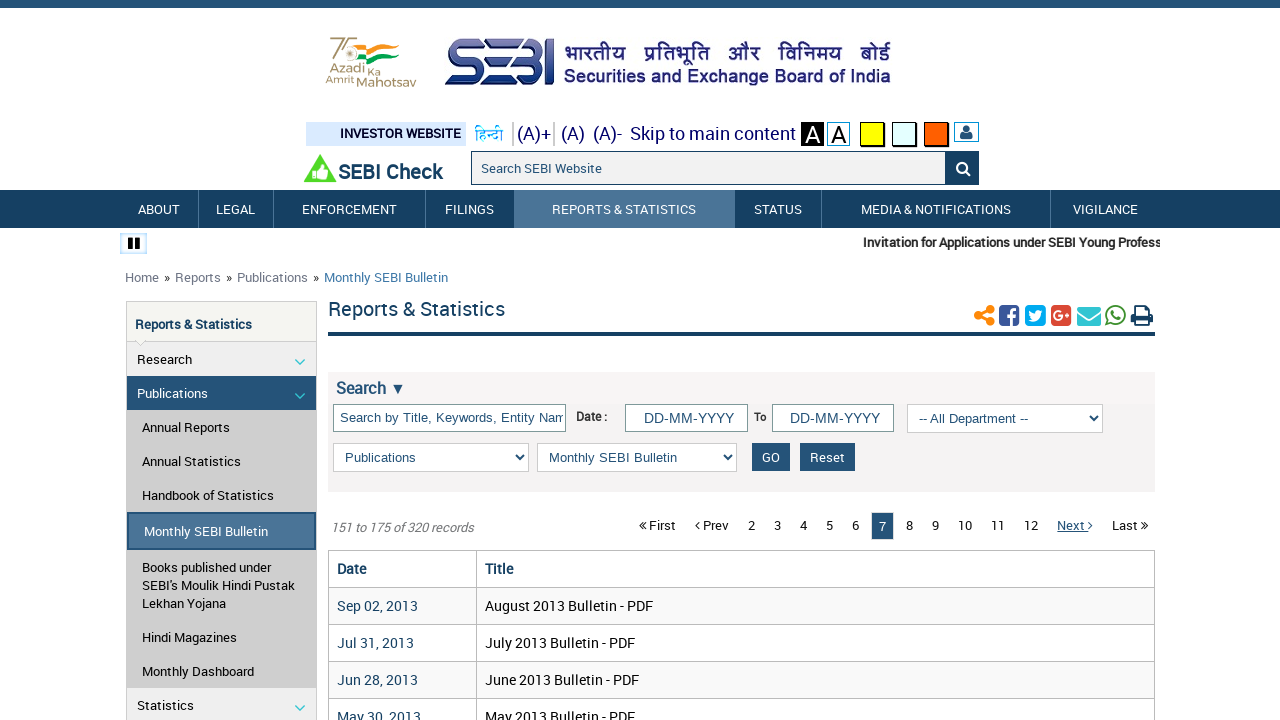

Table data cells verified to be present
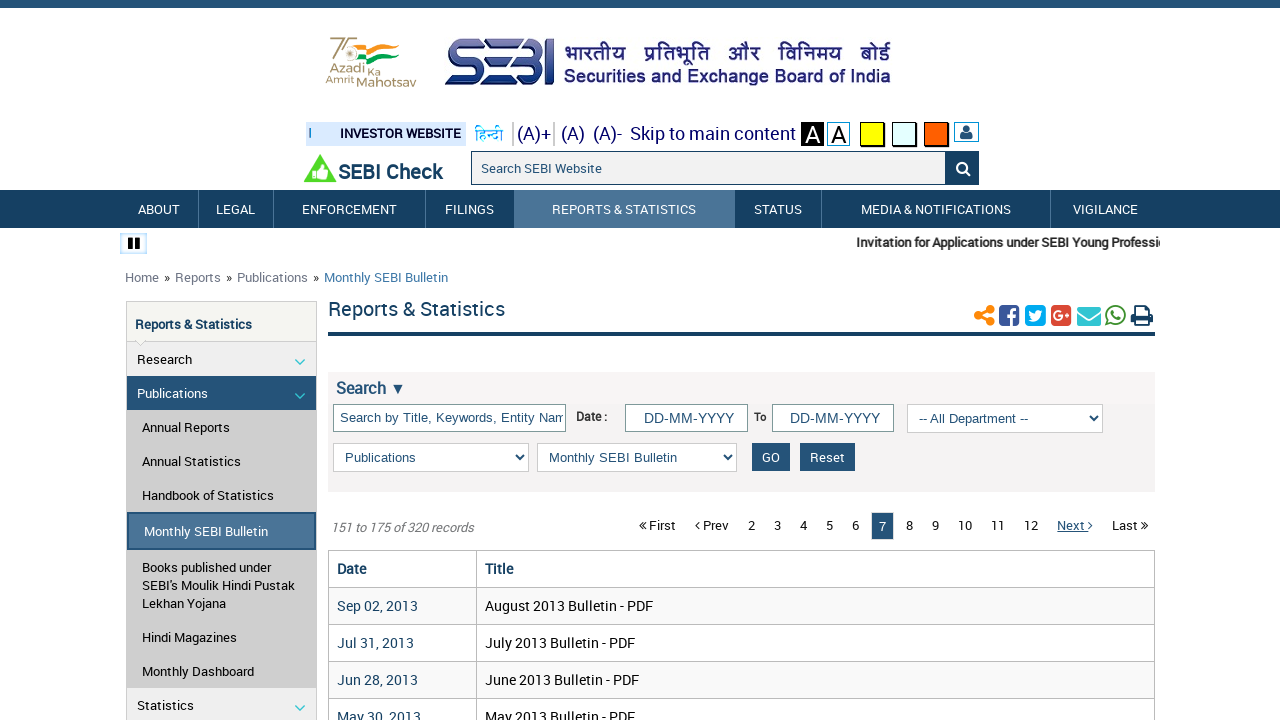

Counted 15 pagination items
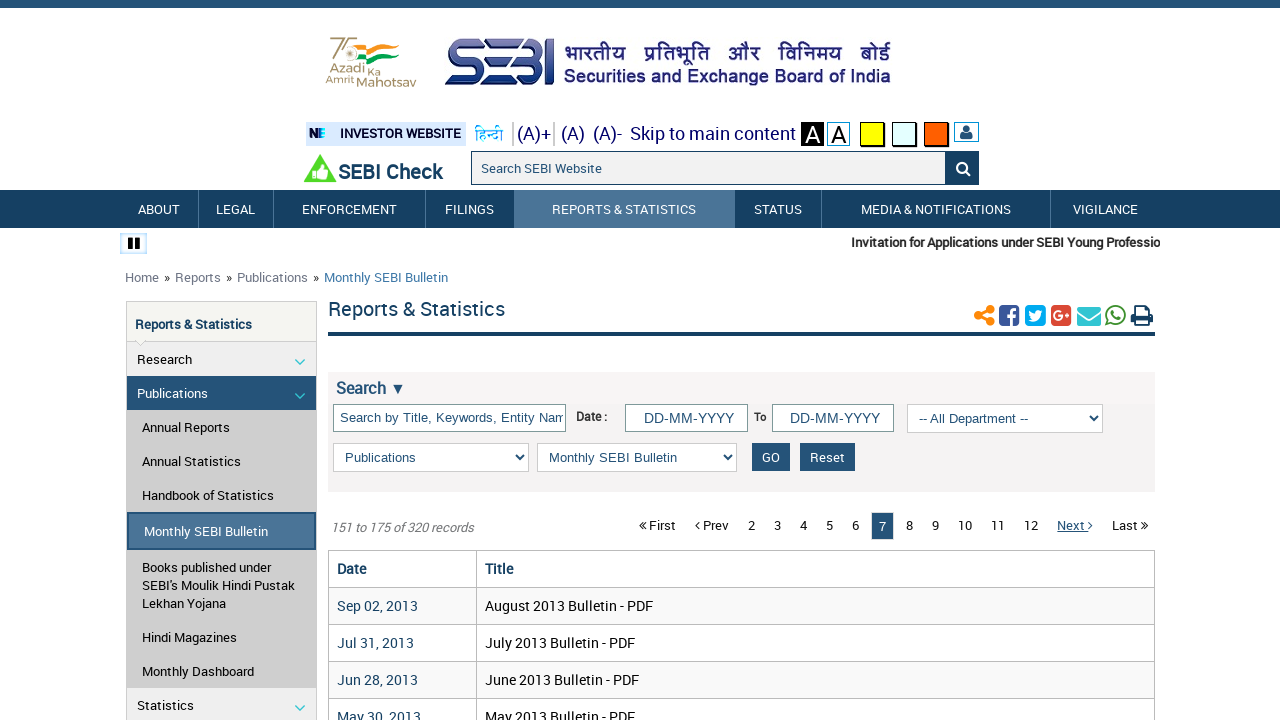

Clicked pagination button at index 13 to navigate to next page at (1075, 525) on xpath=//*[@id="ajax_cat"]/div[1]/div[2]/ul/li >> nth=13
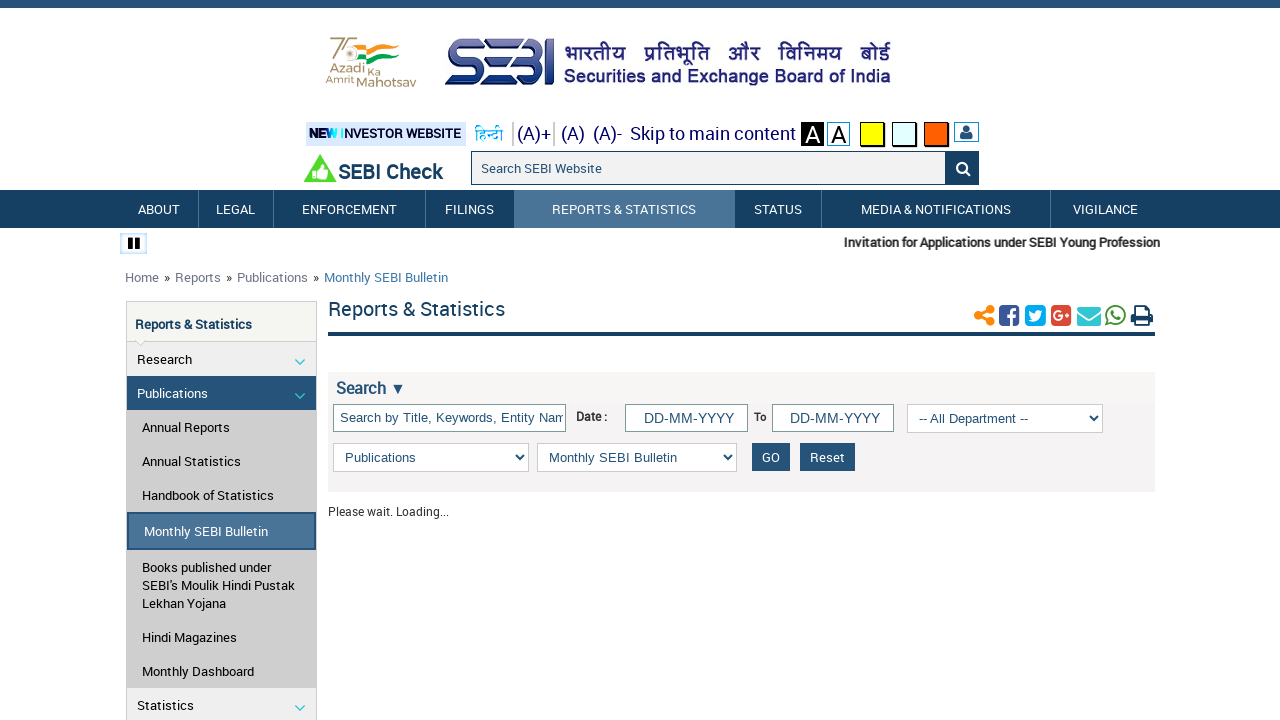

Page content updated and pagination controls reappeared
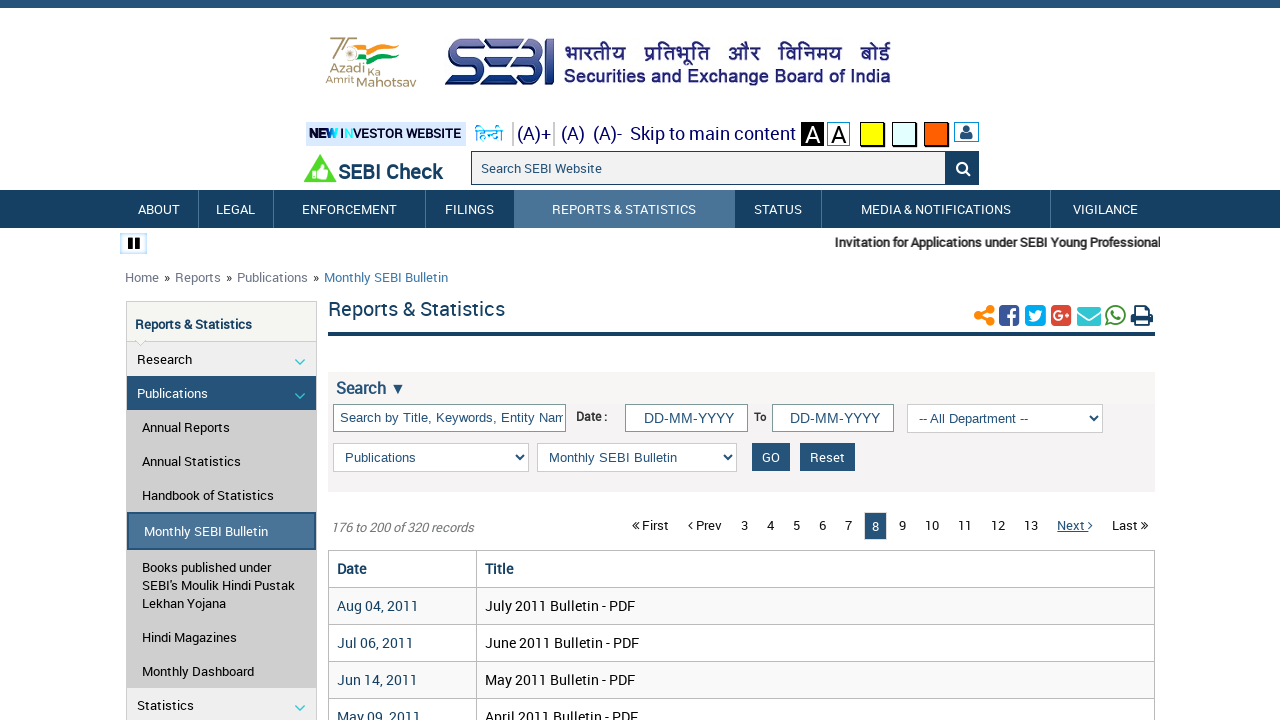

Table rows loaded and attached to DOM
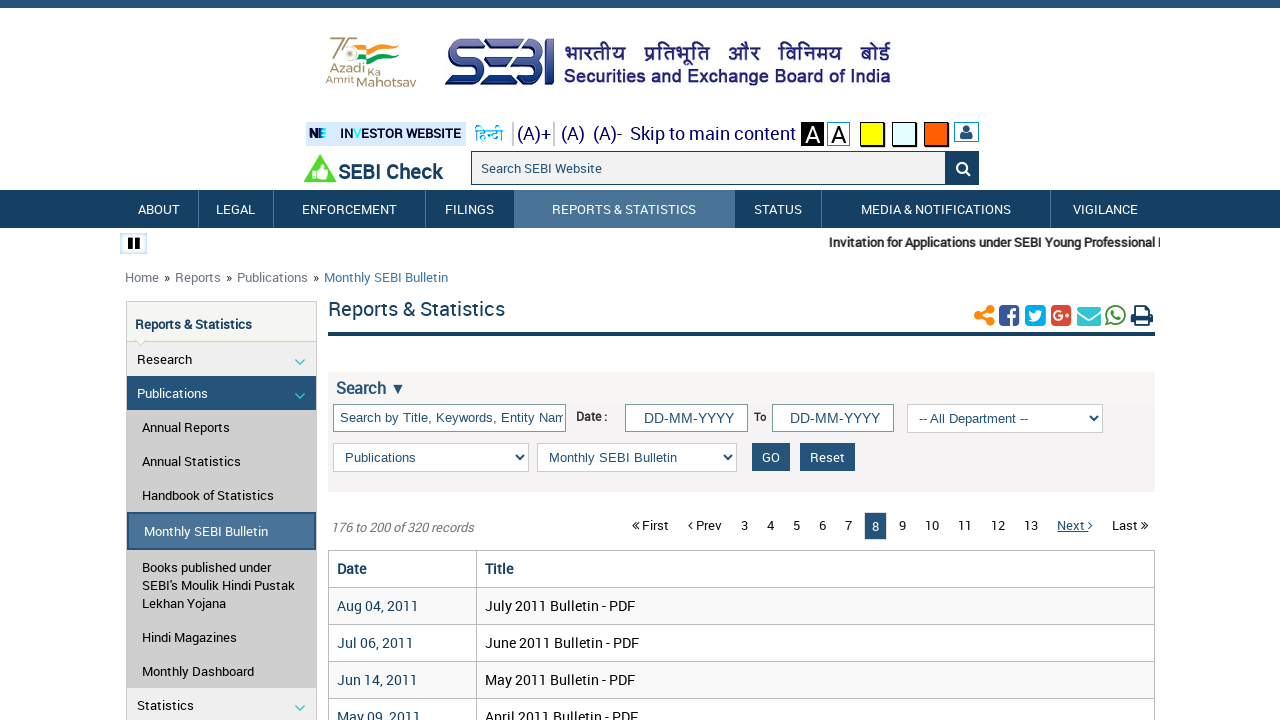

Table data cells verified to be present
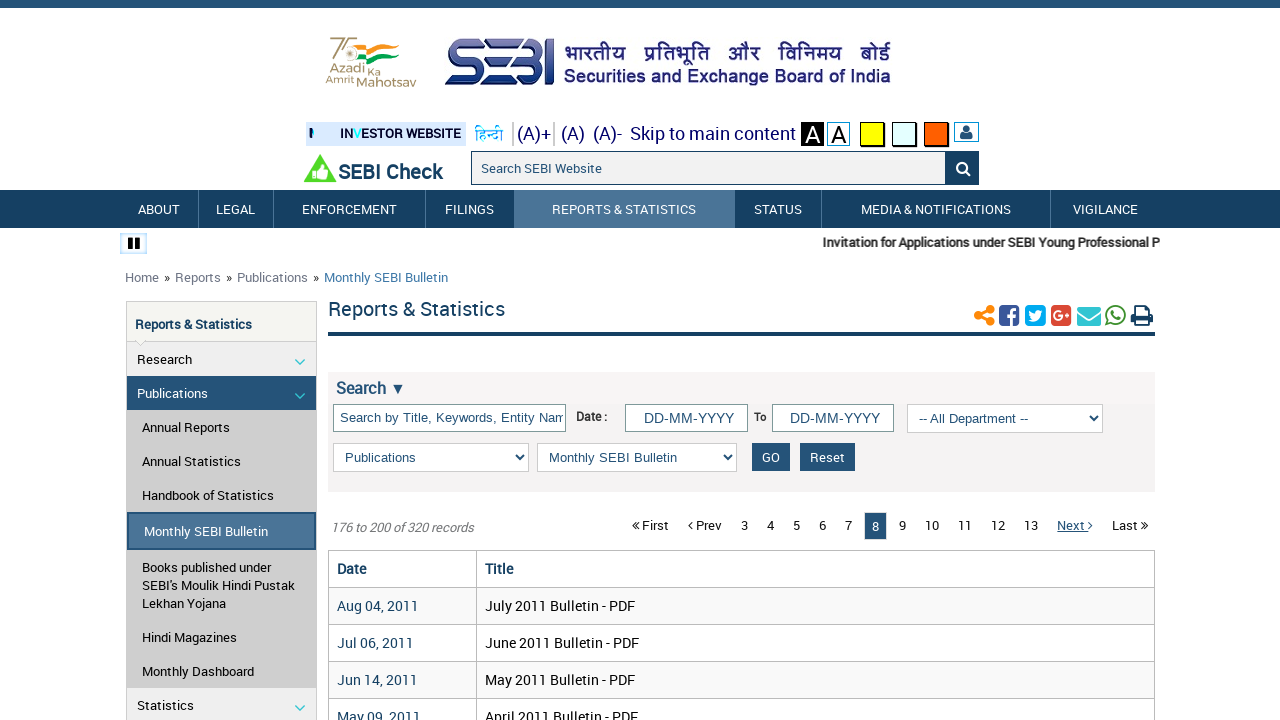

Counted 15 pagination items
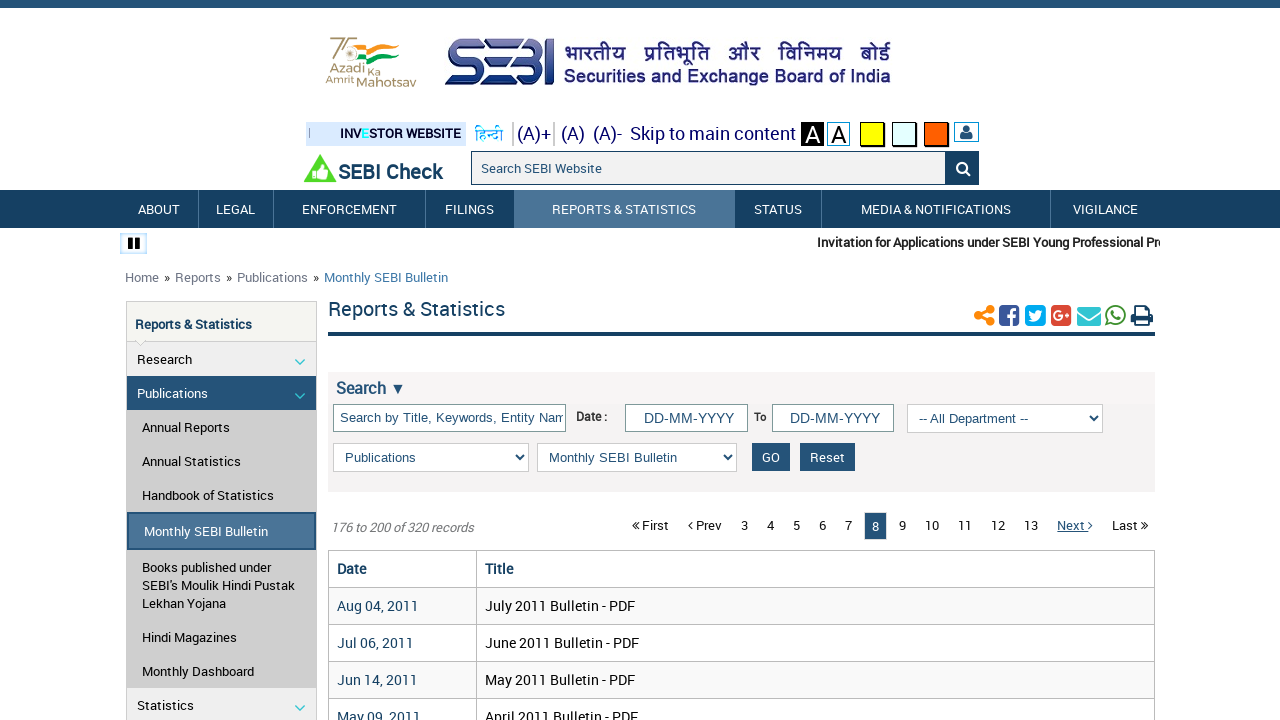

Clicked pagination button at index 13 to navigate to next page at (1075, 525) on xpath=//*[@id="ajax_cat"]/div[1]/div[2]/ul/li >> nth=13
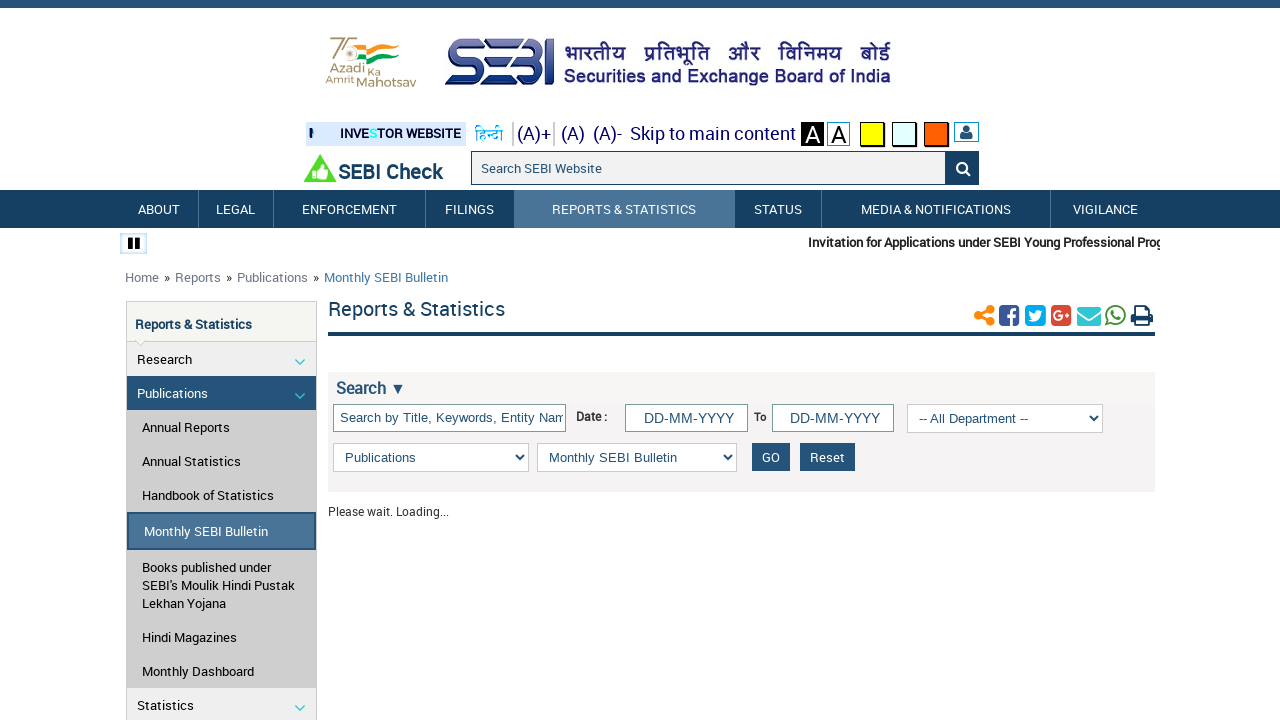

Page content updated and pagination controls reappeared
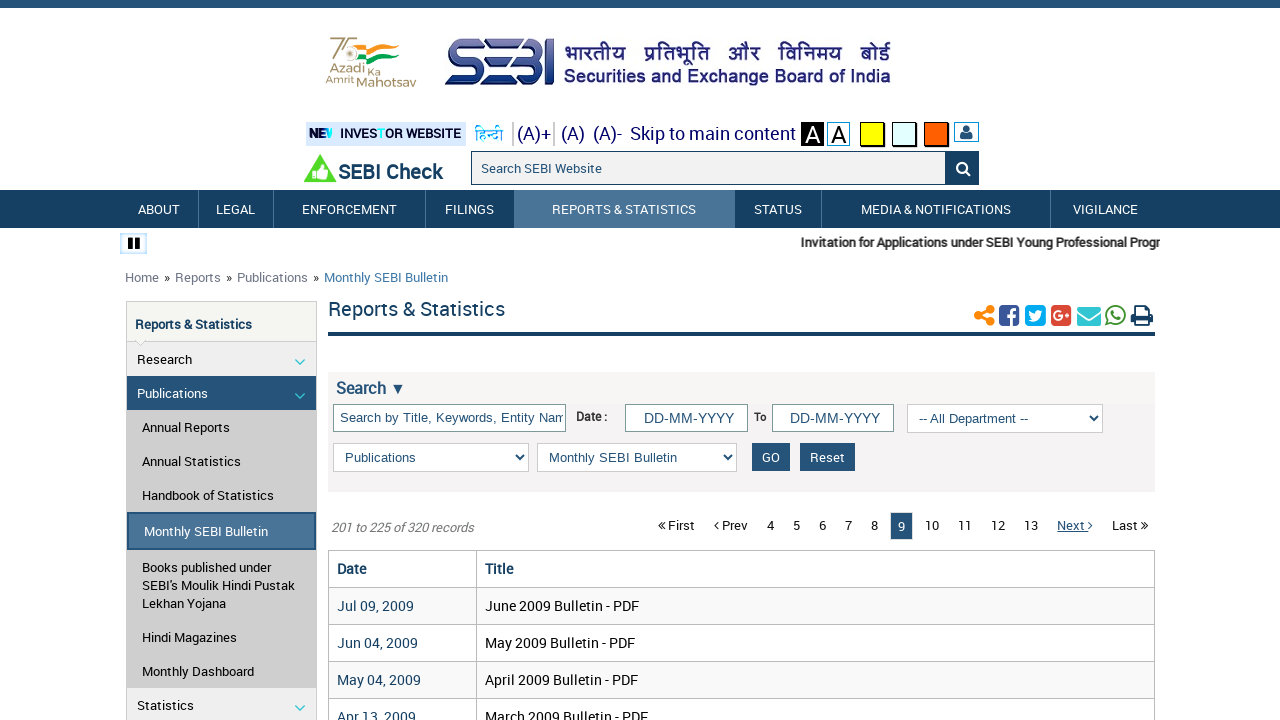

Table rows loaded and attached to DOM
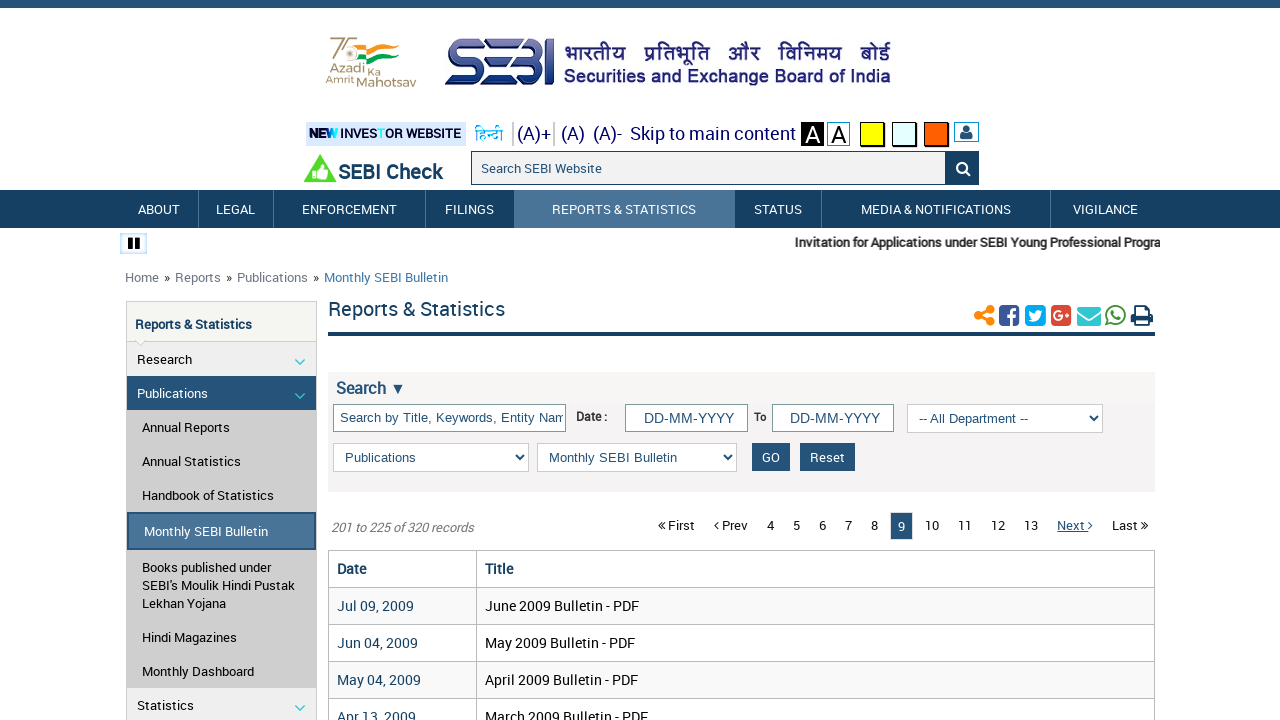

Table data cells verified to be present
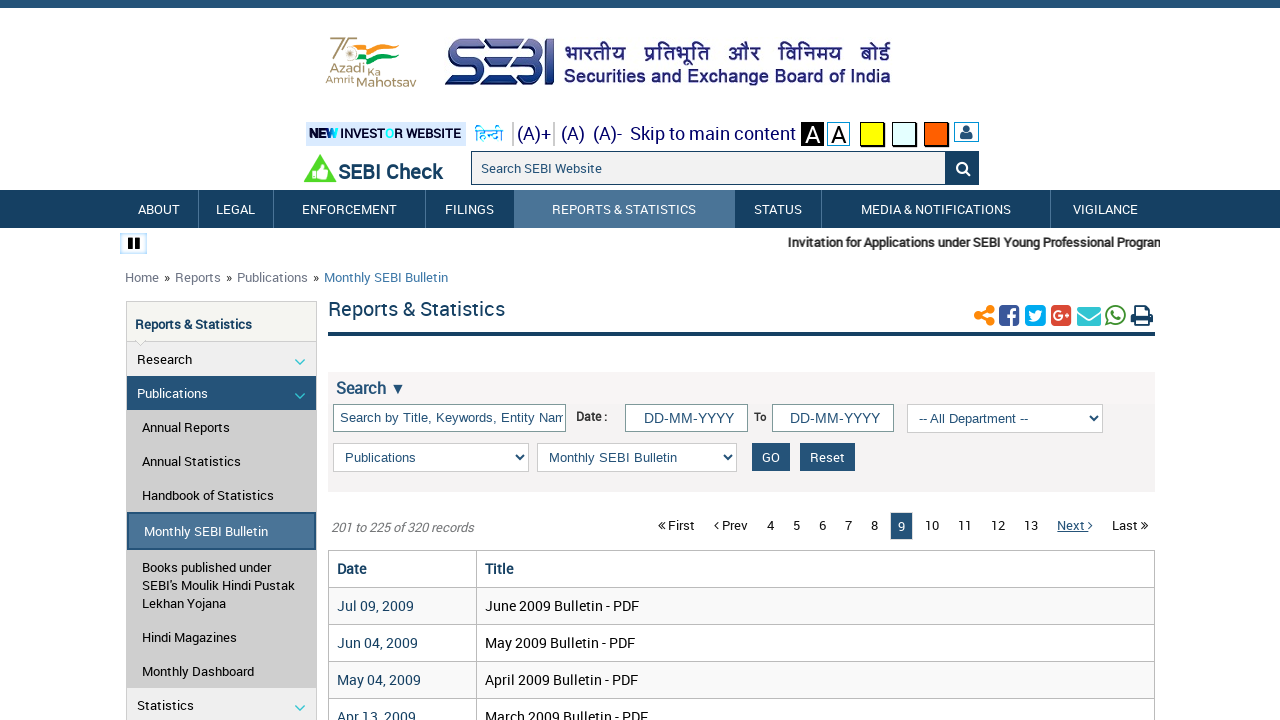

Counted 14 pagination items
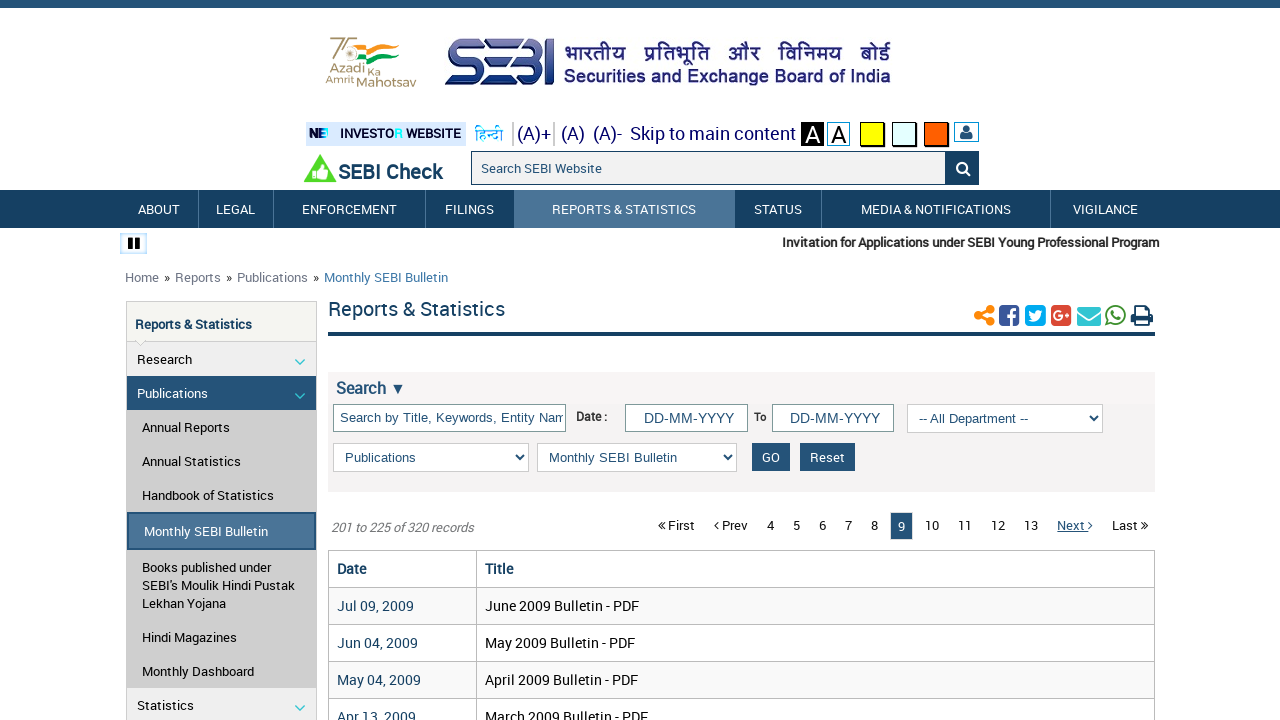

Clicked pagination button at index 12 to navigate to next page at (1075, 525) on xpath=//*[@id="ajax_cat"]/div[1]/div[2]/ul/li >> nth=12
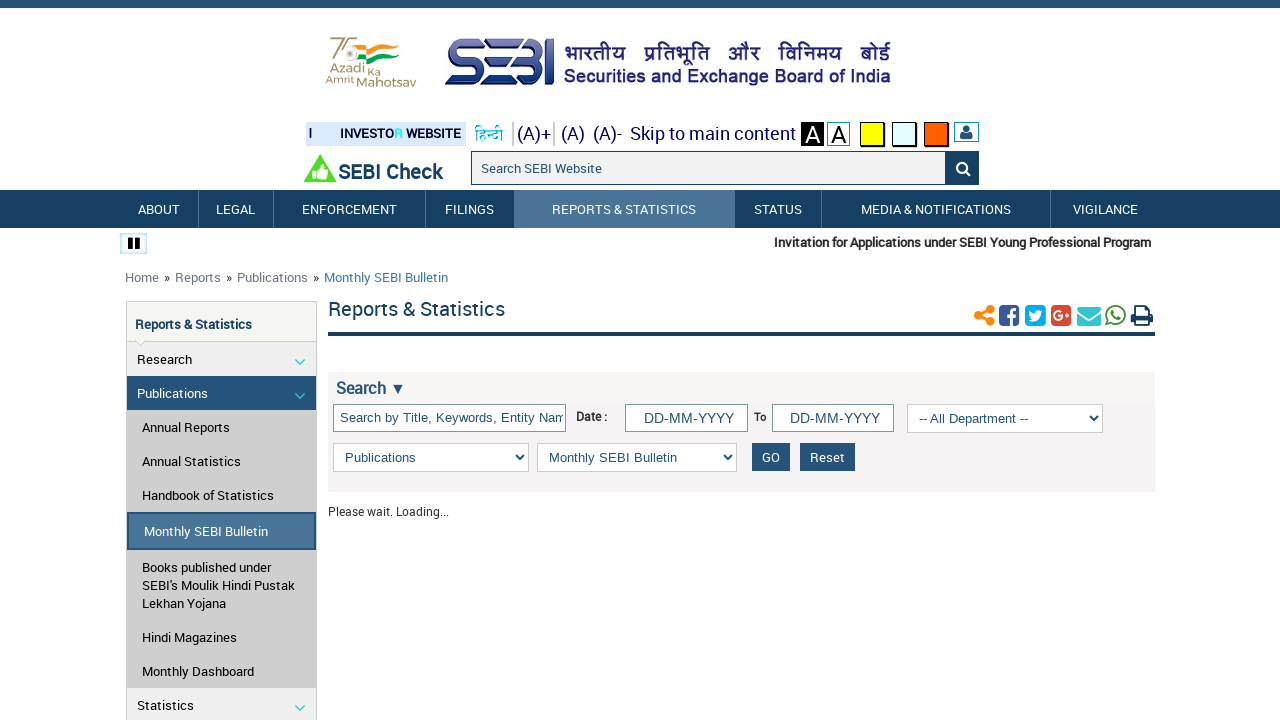

Page content updated and pagination controls reappeared
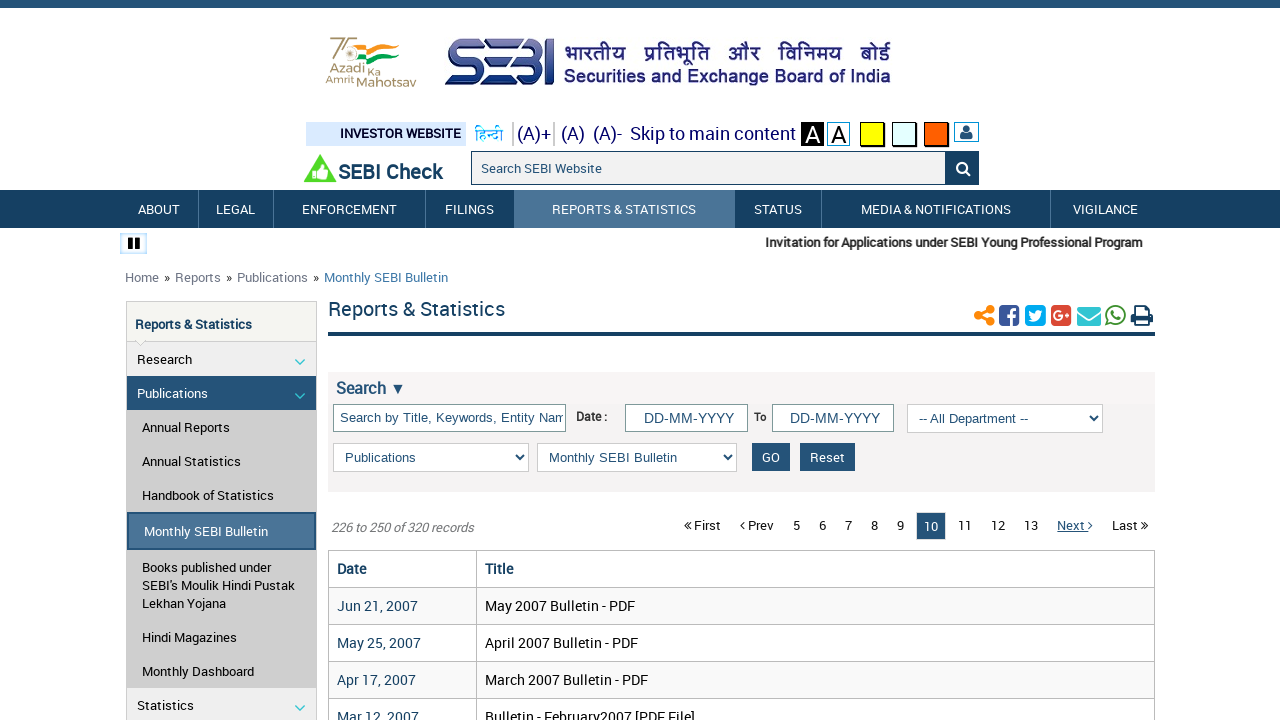

Table rows loaded and attached to DOM
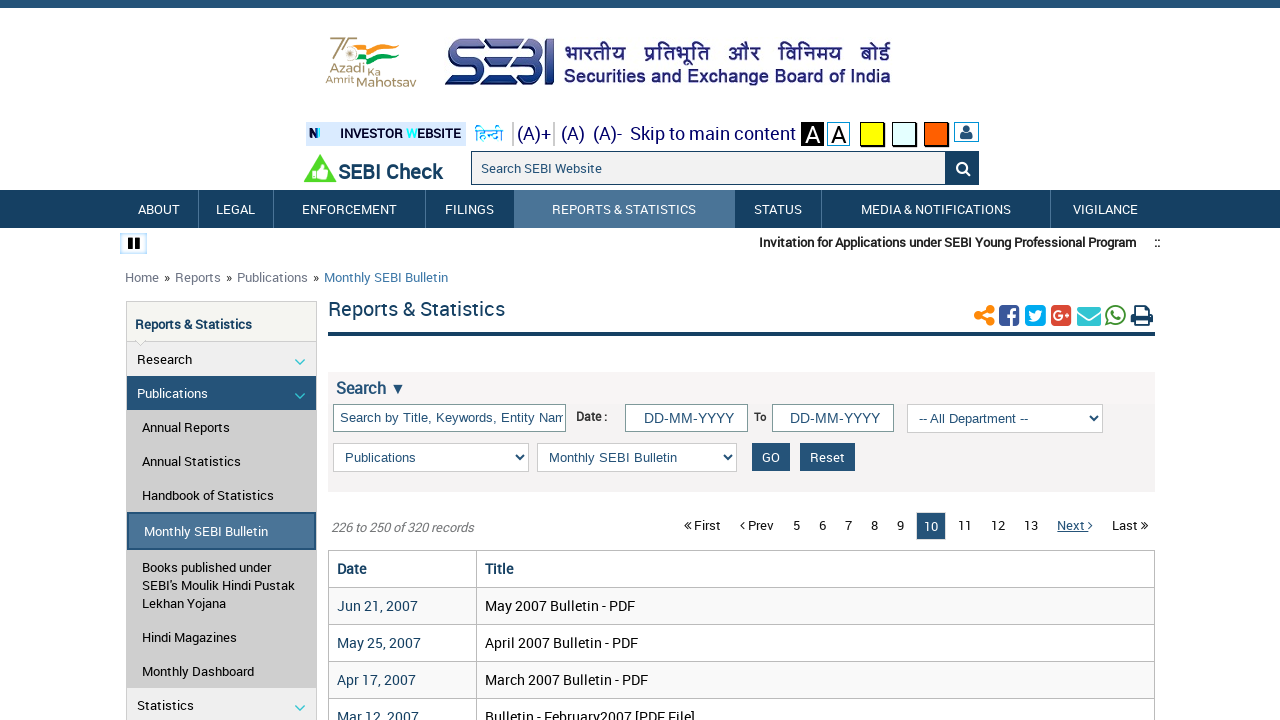

Table data cells verified to be present
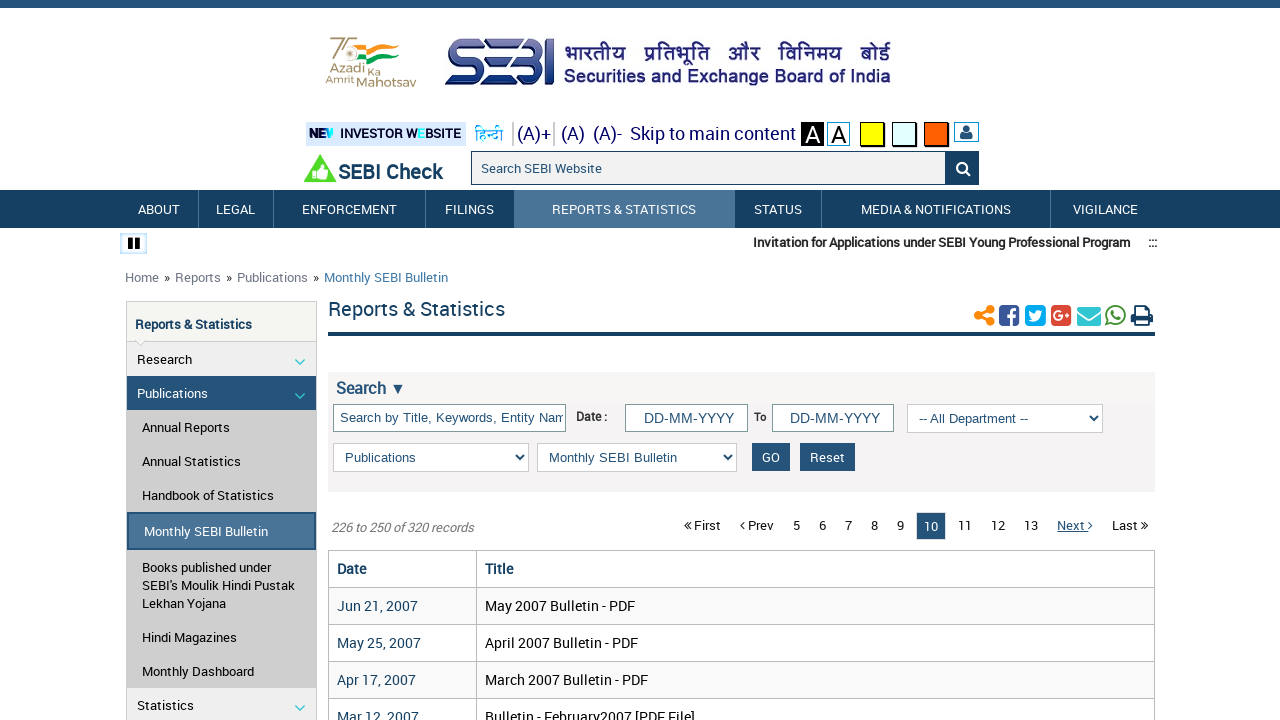

Counted 13 pagination items
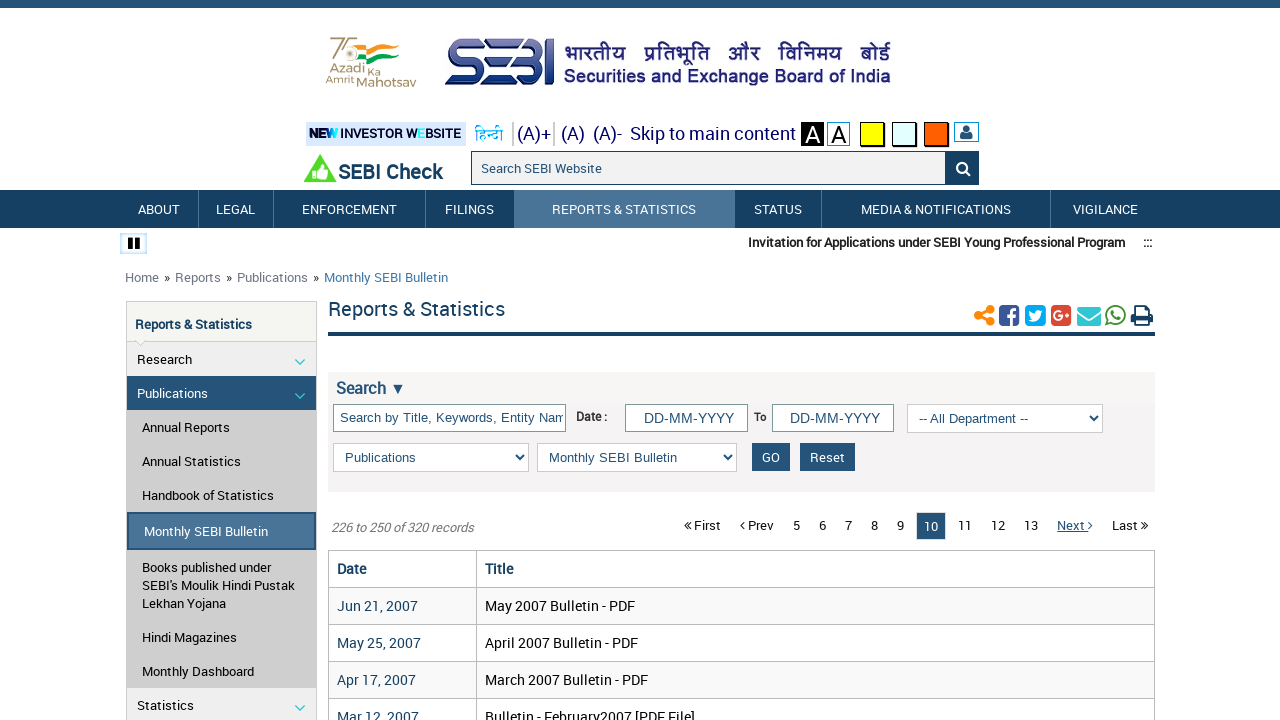

Clicked pagination button at index 11 to navigate to next page at (1075, 525) on xpath=//*[@id="ajax_cat"]/div[1]/div[2]/ul/li >> nth=11
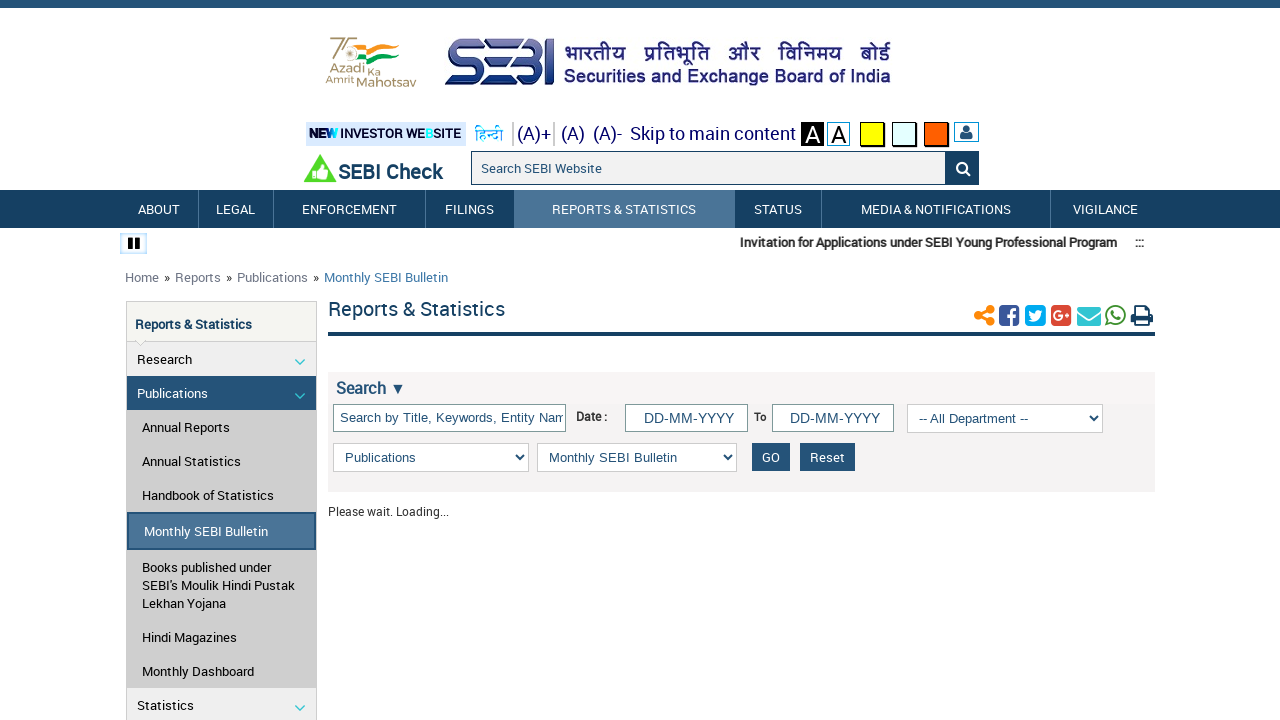

Page content updated and pagination controls reappeared
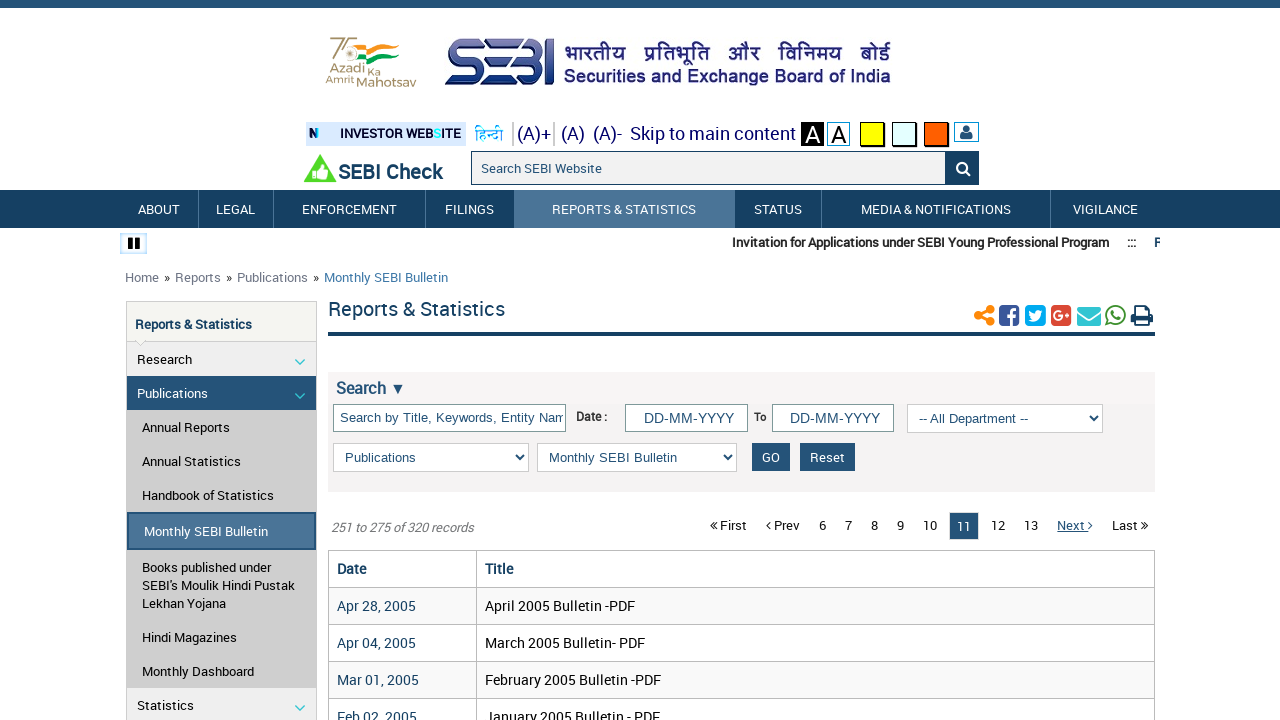

Table rows loaded and attached to DOM
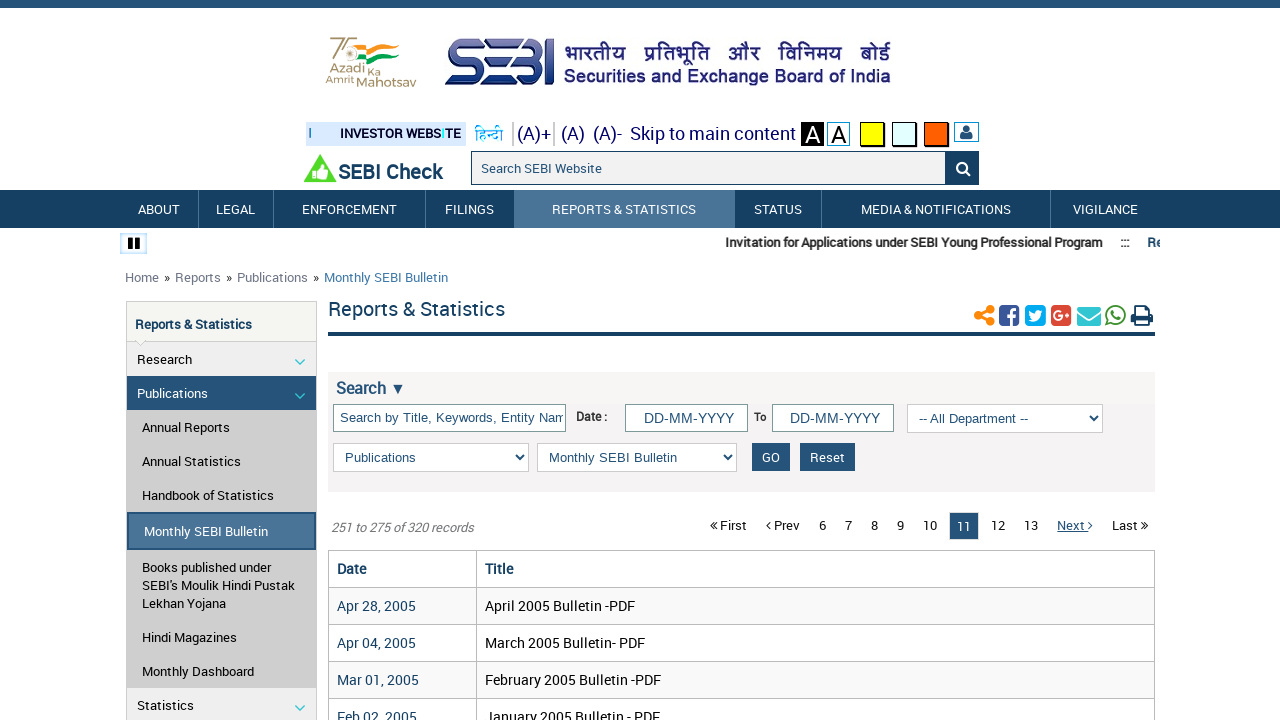

Table data cells verified to be present
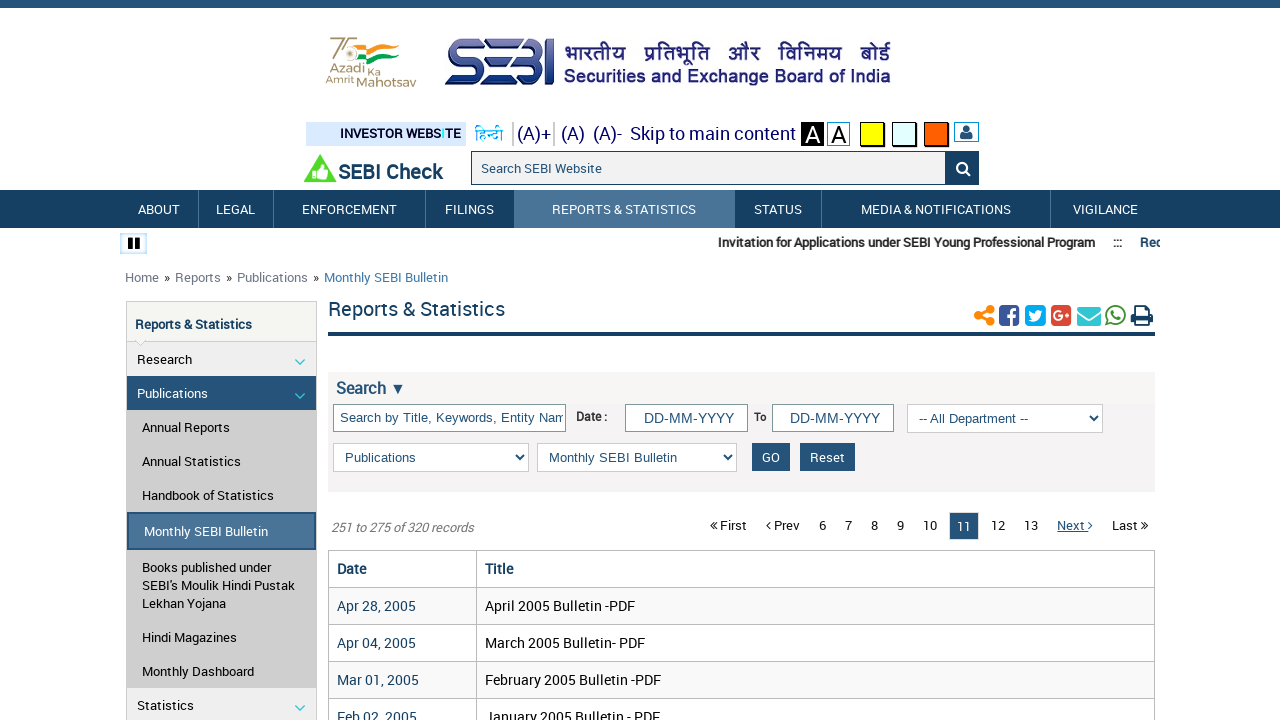

Counted 12 pagination items
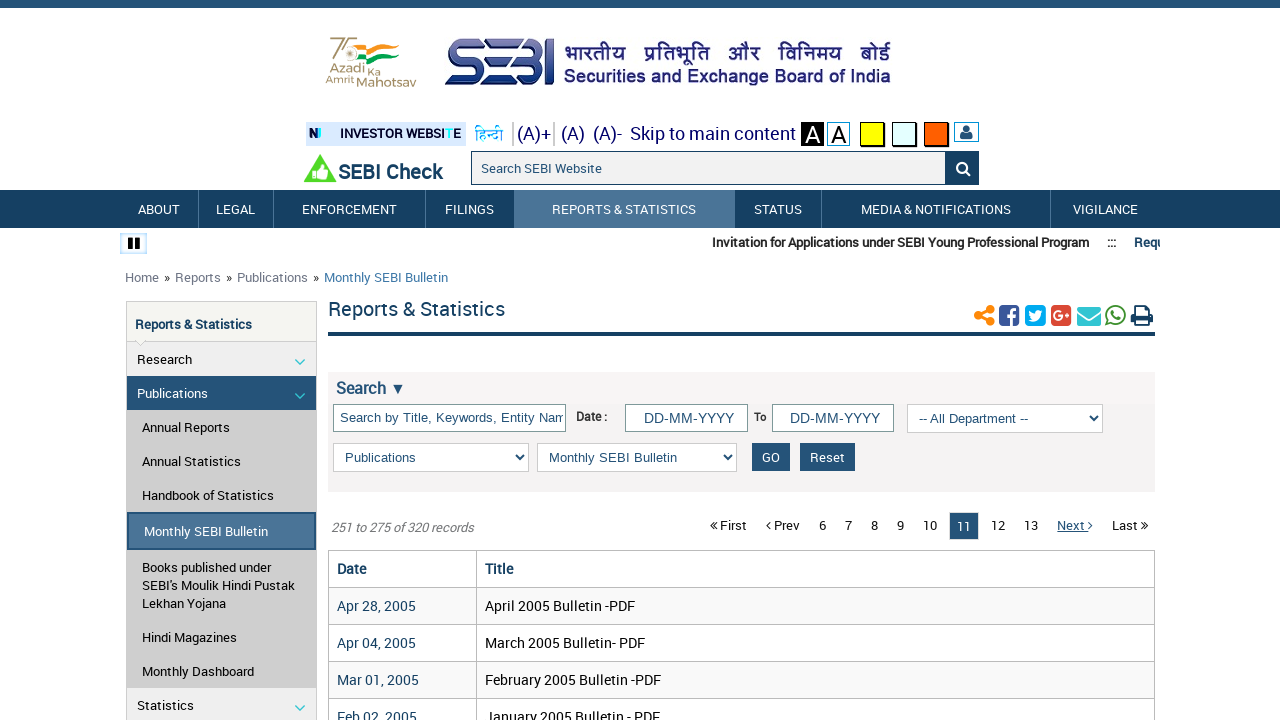

Clicked pagination button at index 10 to navigate to next page at (1075, 525) on xpath=//*[@id="ajax_cat"]/div[1]/div[2]/ul/li >> nth=10
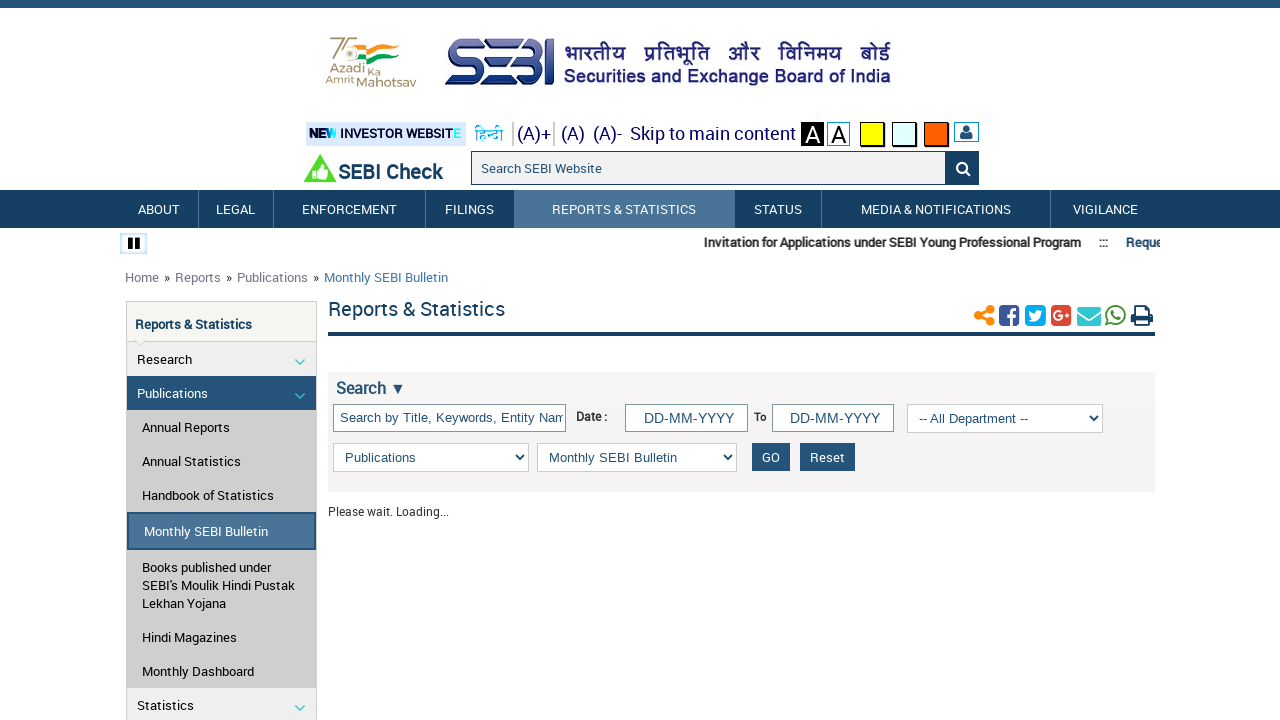

Page content updated and pagination controls reappeared
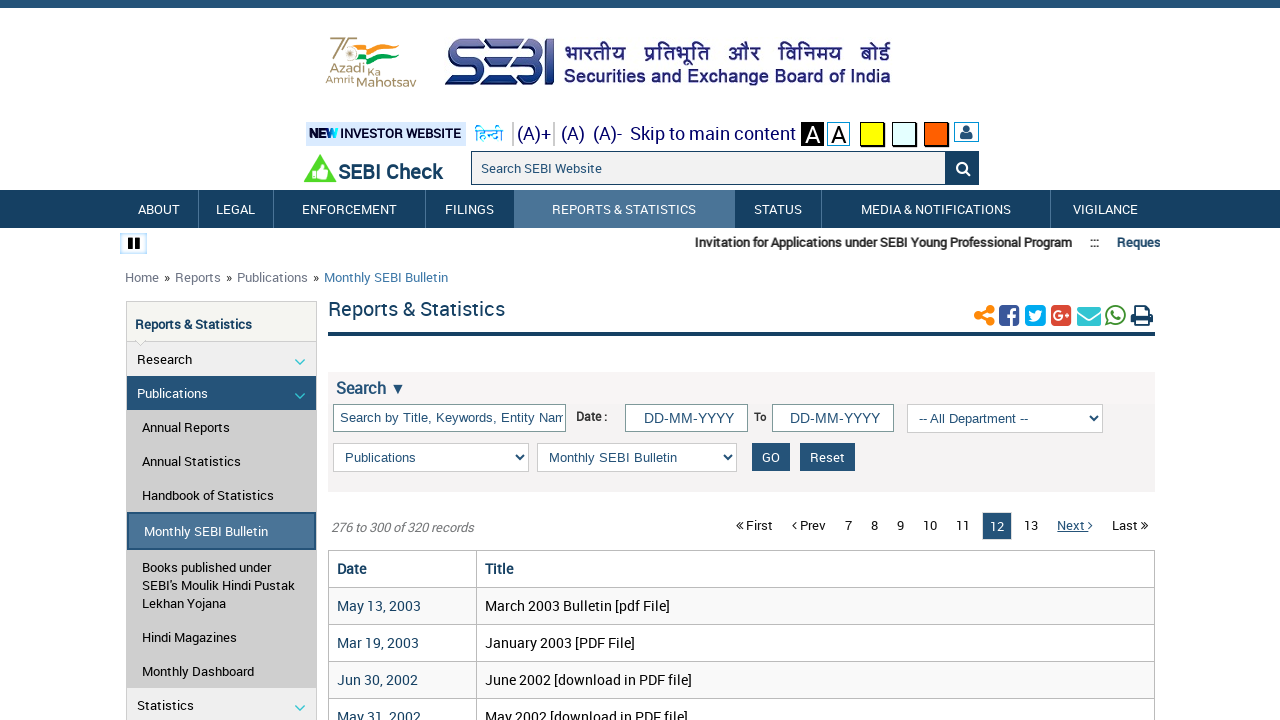

Table rows loaded and attached to DOM
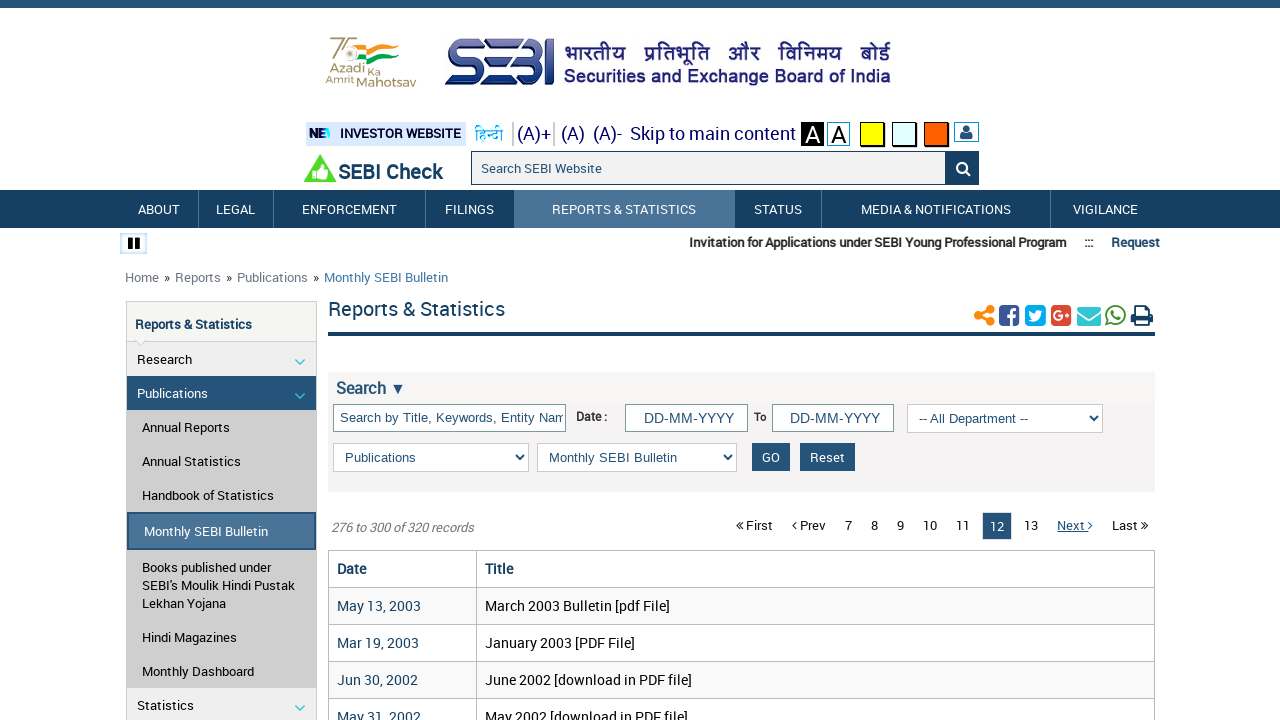

Table data cells verified to be present
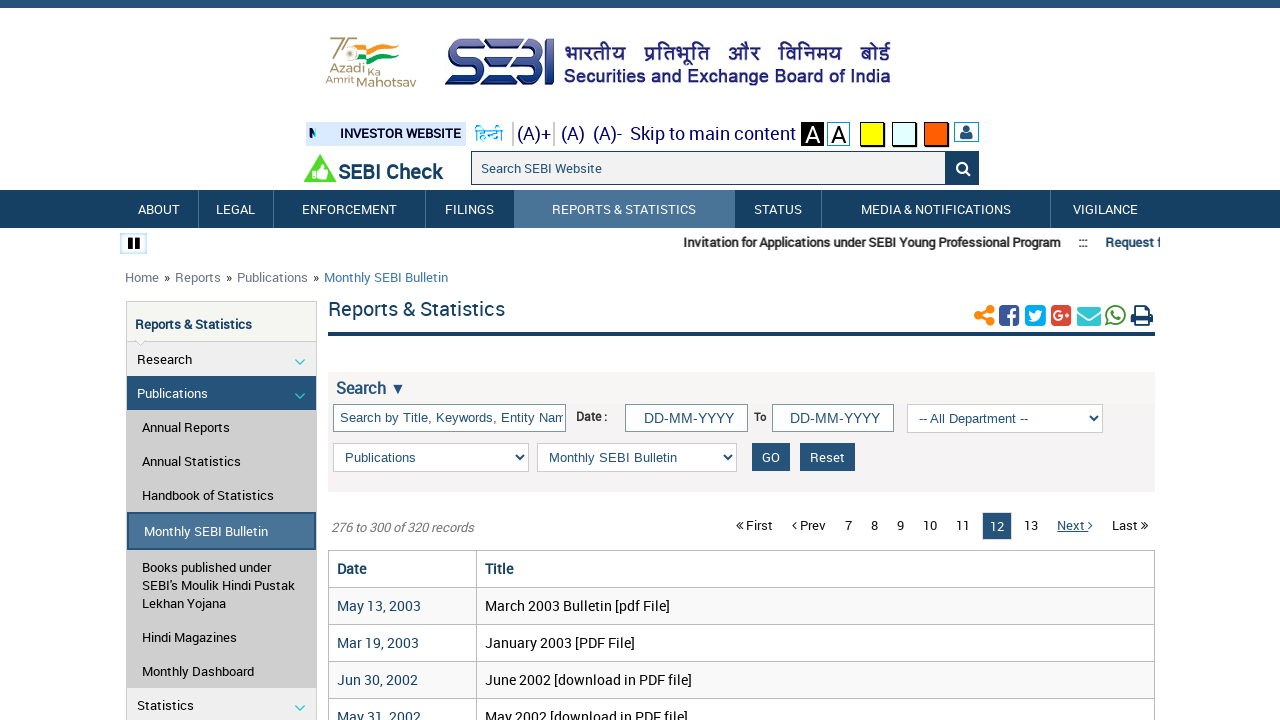

Counted 11 pagination items
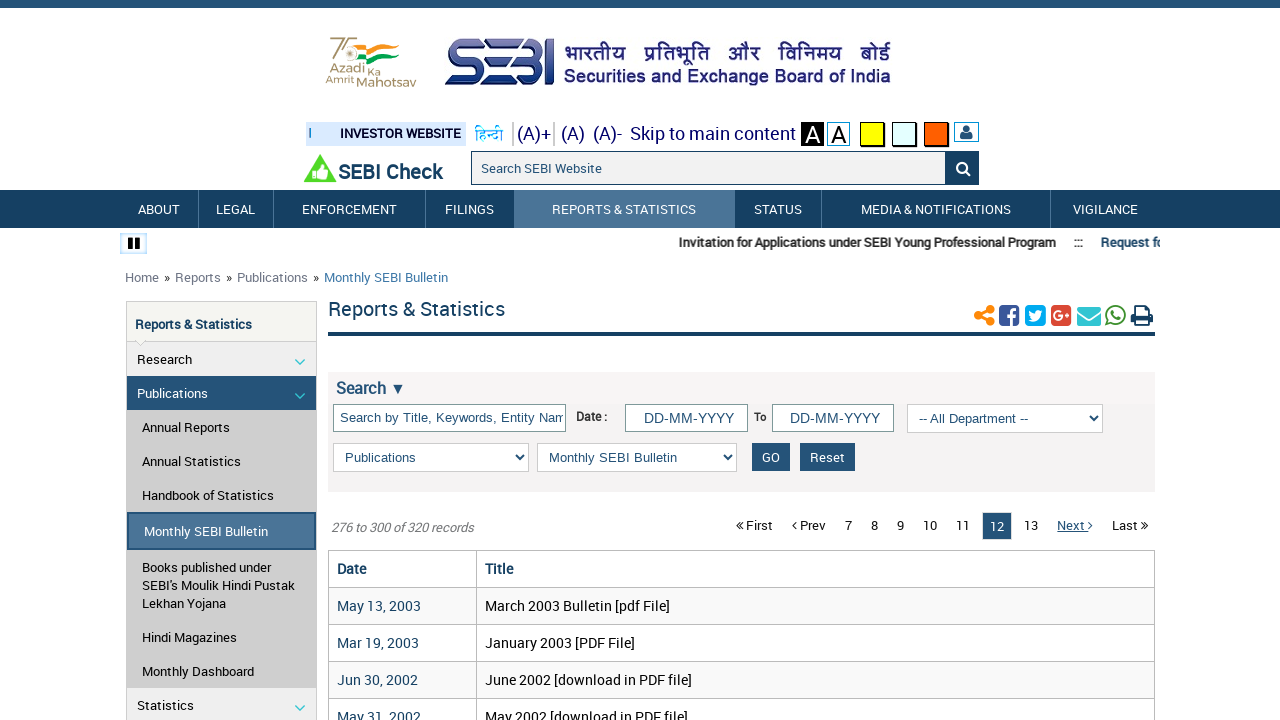

Clicked pagination button at index 9 to navigate to next page at (1075, 525) on xpath=//*[@id="ajax_cat"]/div[1]/div[2]/ul/li >> nth=9
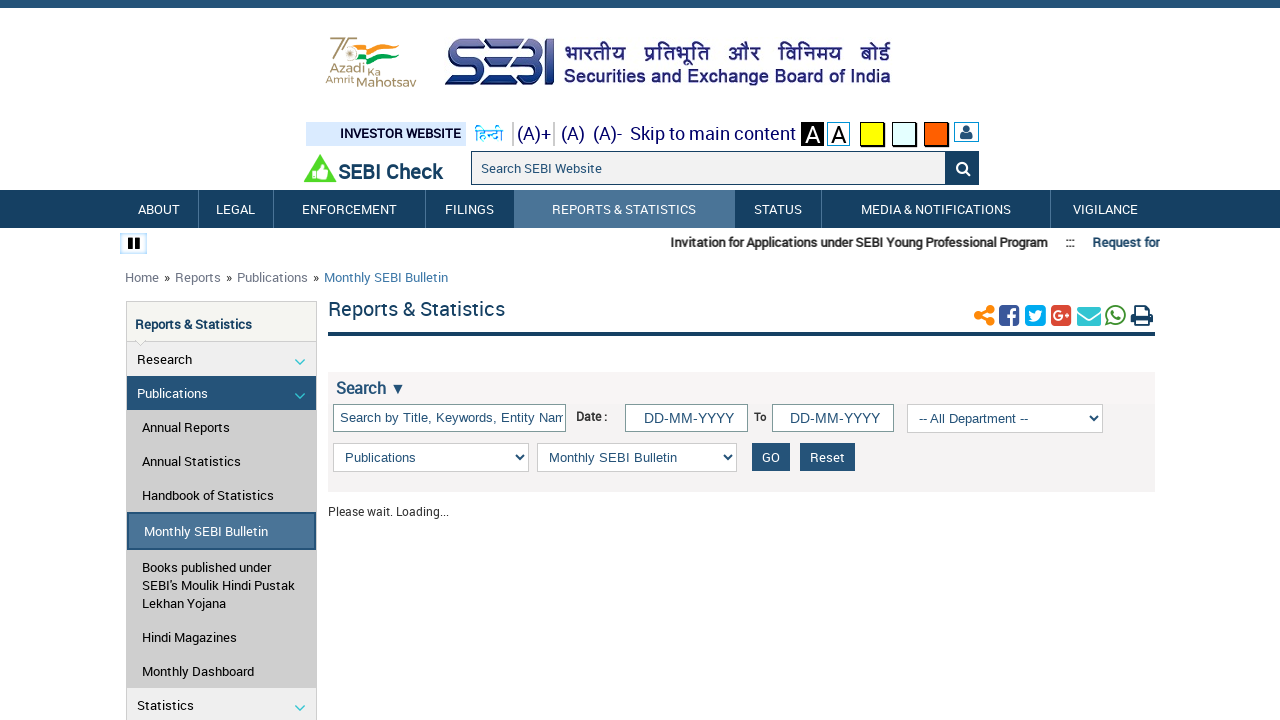

Page content updated and pagination controls reappeared
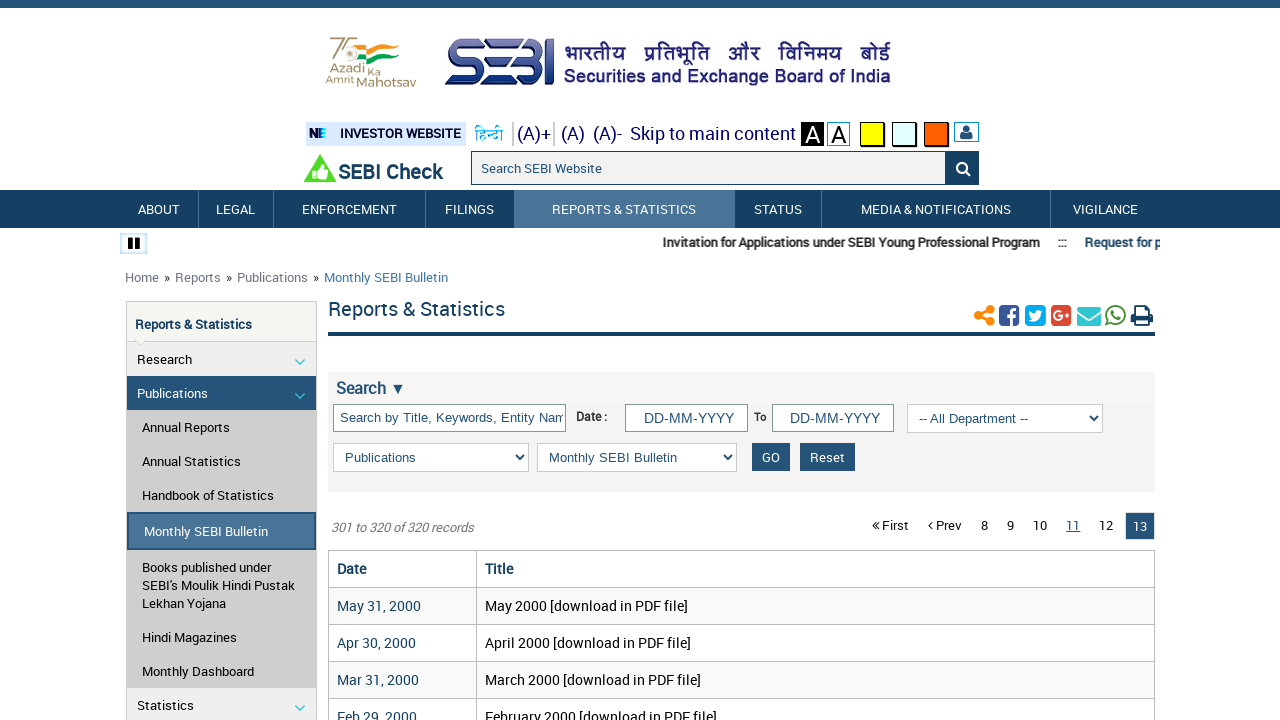

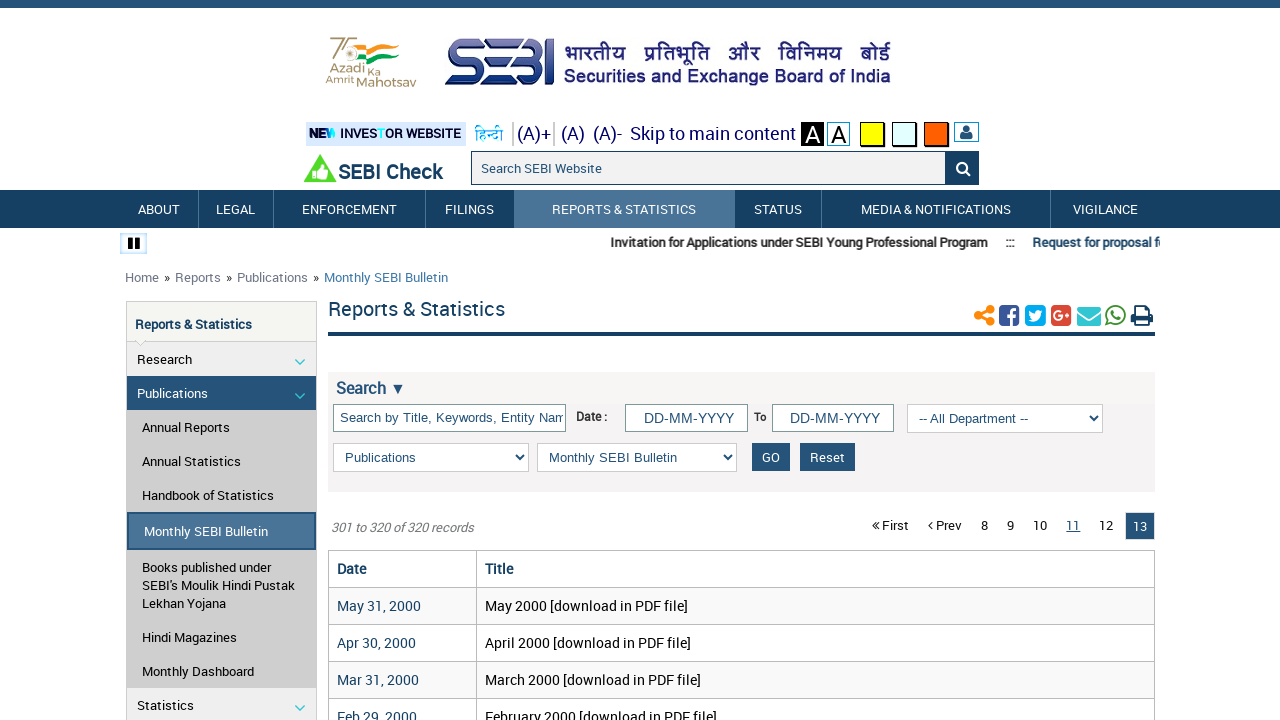